Navigates to Rightmove property listing page for East Anglia, waits for pagination to load, then scrolls down the page slowly to load all content.

Starting URL: https://www.rightmove.co.uk/property-for-sale/find.html?sortType=10&areaSizeUnit=sqft&channel=BUY&index=0&locationIdentifier=REGION%5E92048&transactionType=BUY&displayLocationIdentifier=East-Anglia.html

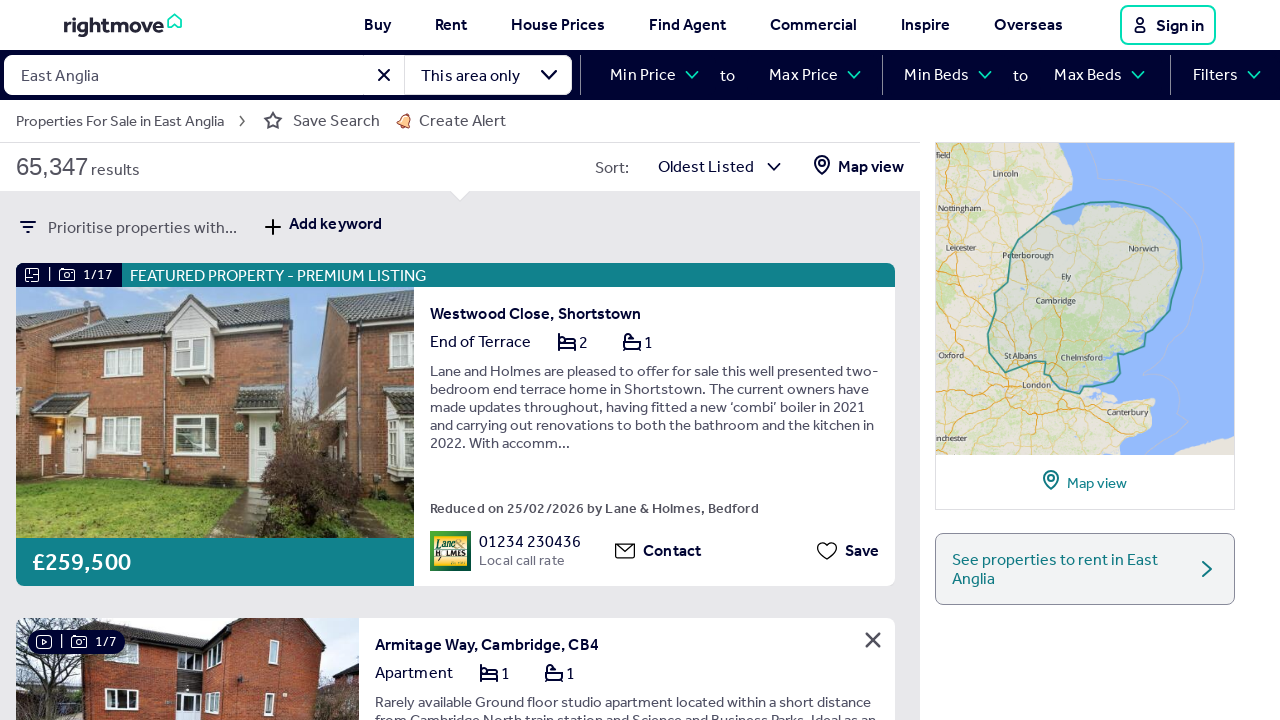

Pagination button loaded, confirming page is ready
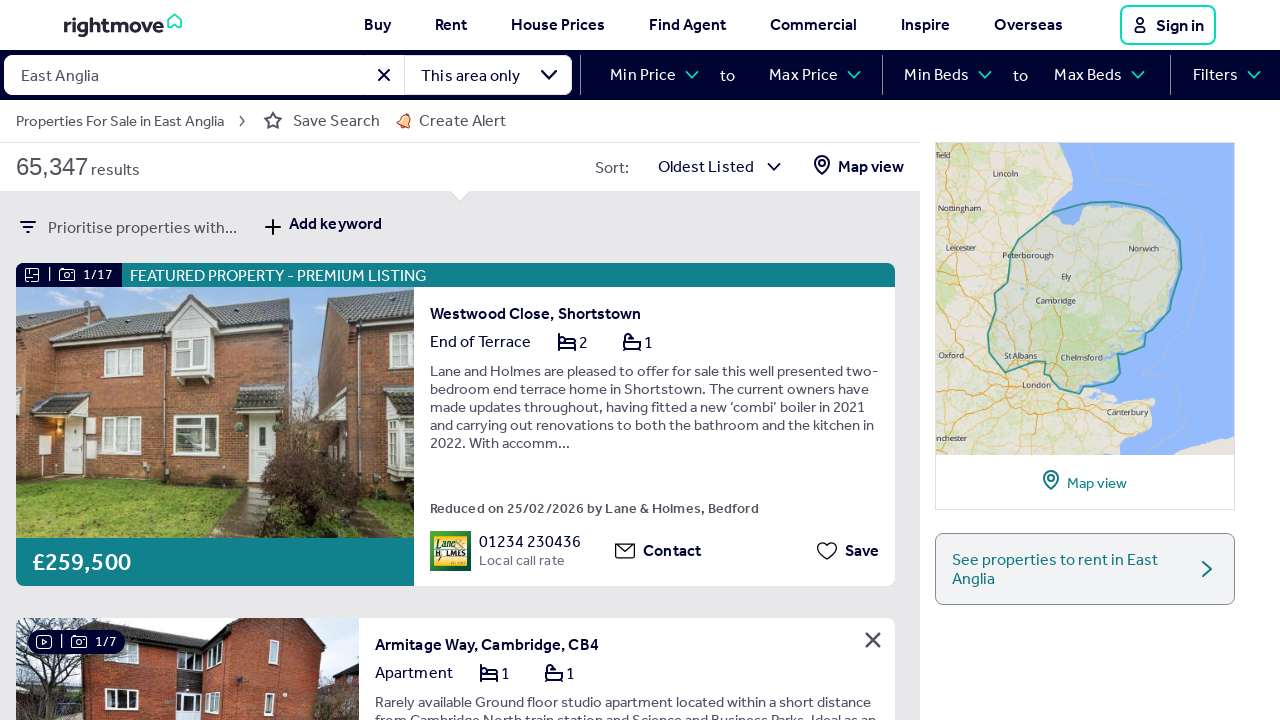

Retrieved initial scroll height
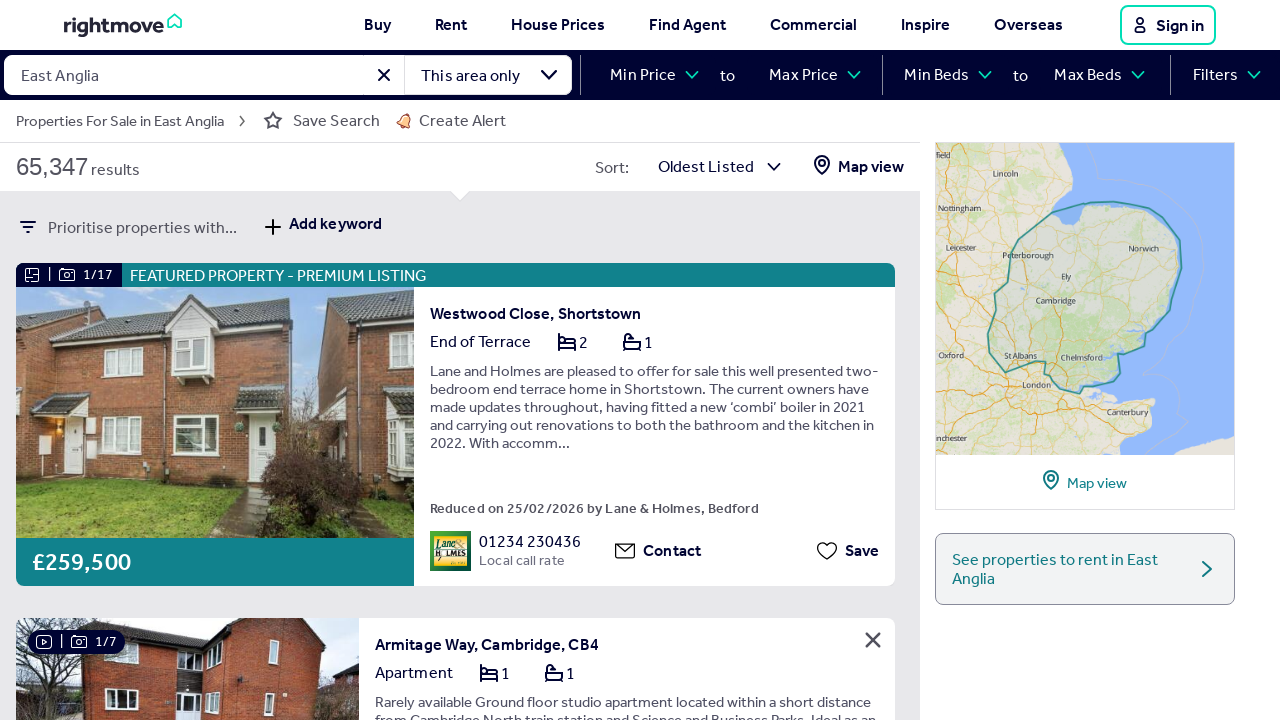

Scrolled down 500 pixels
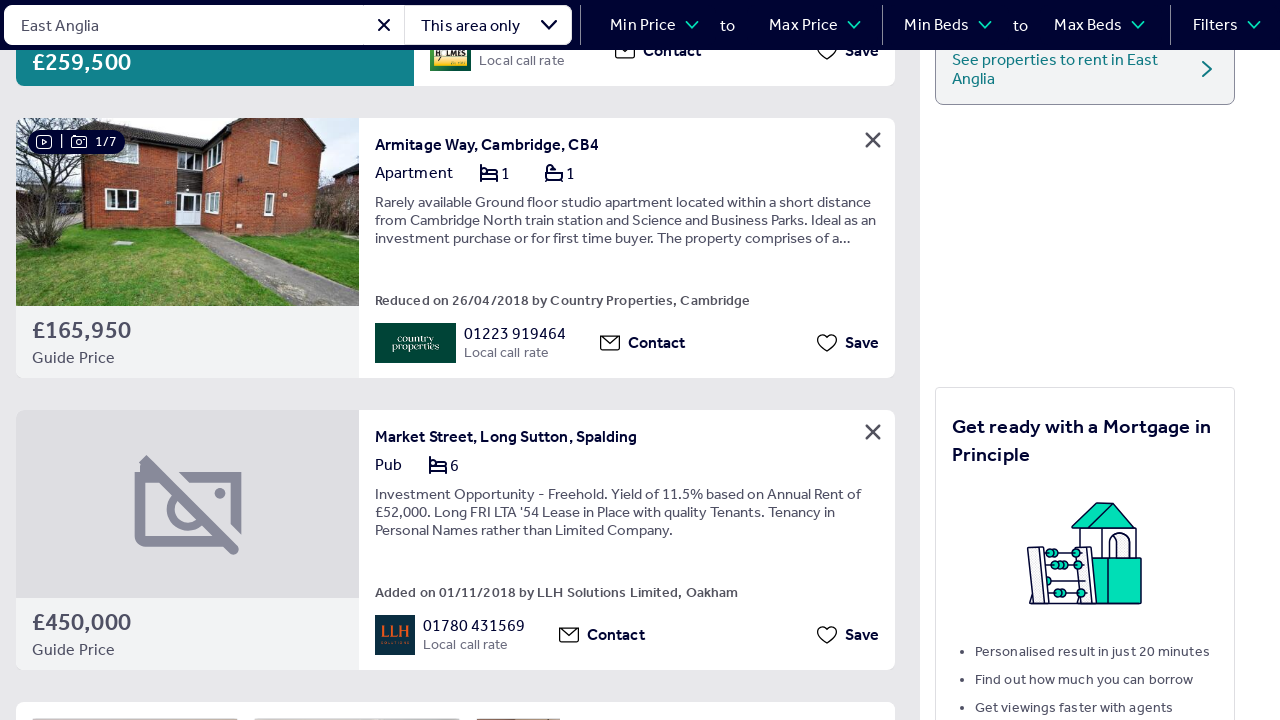

Waited 500ms for content to load
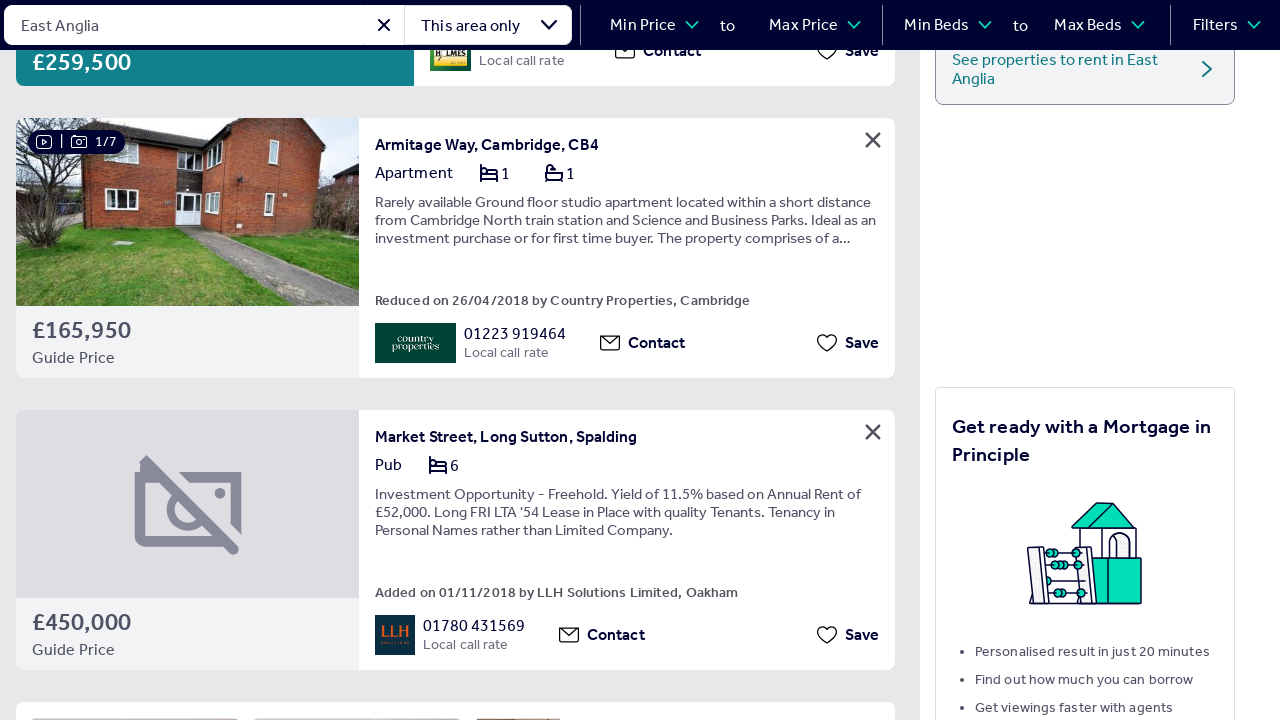

Updated scroll height measurement
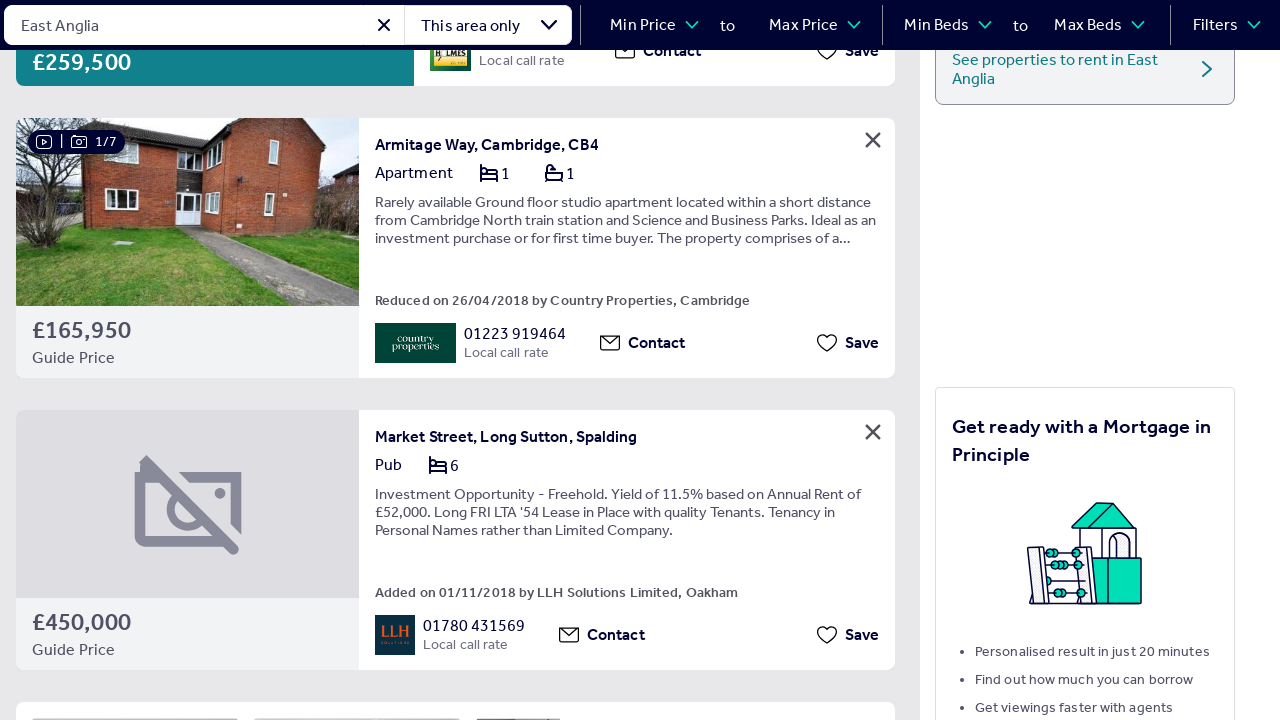

Scrolled down 500 pixels
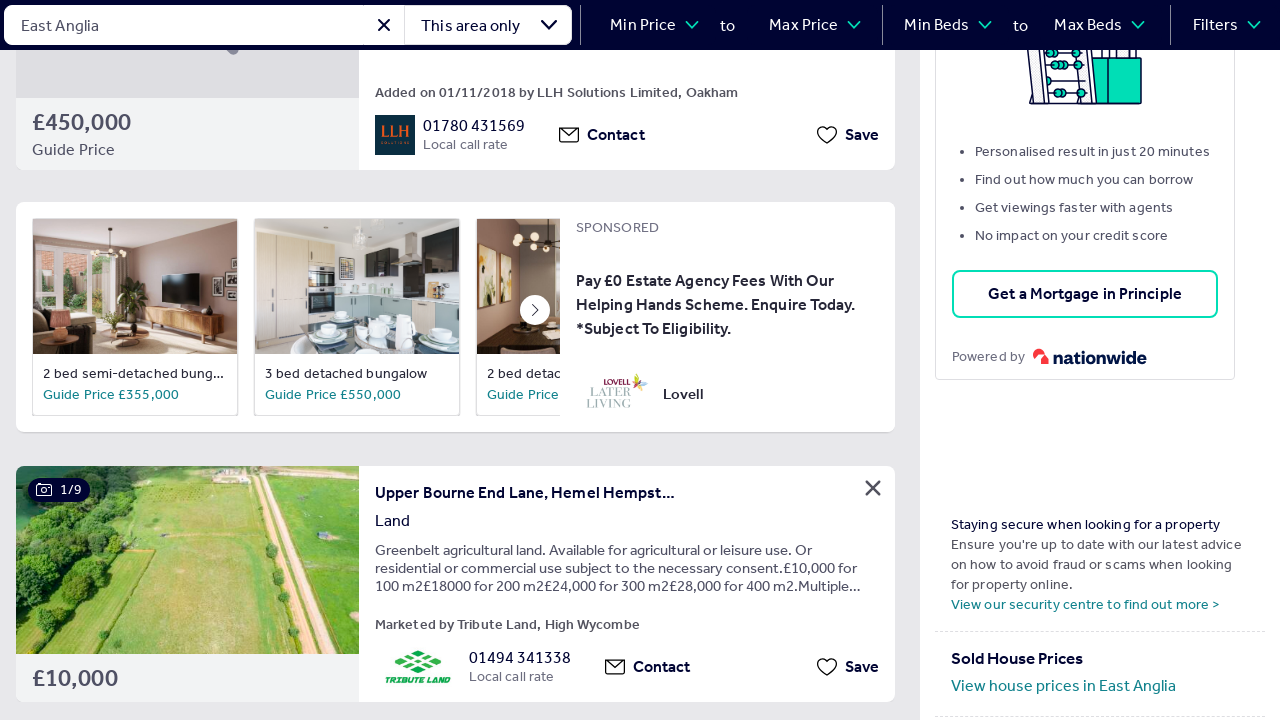

Waited 500ms for content to load
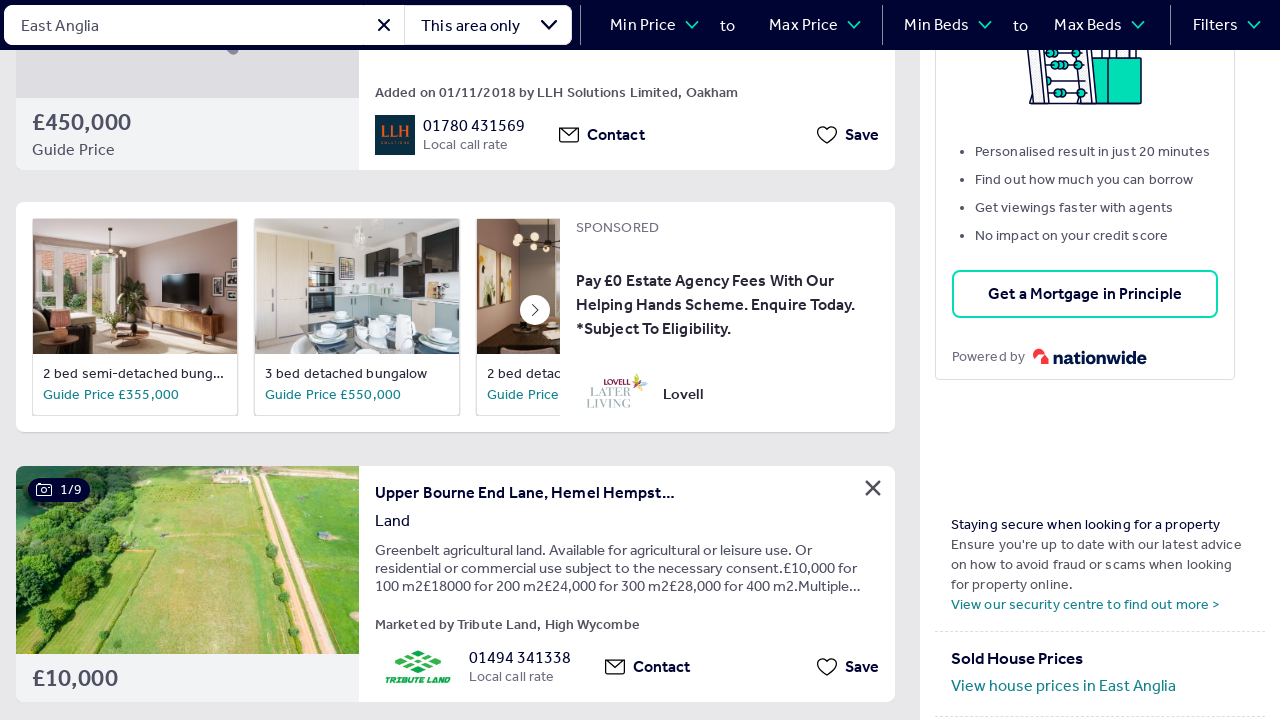

Updated scroll height measurement
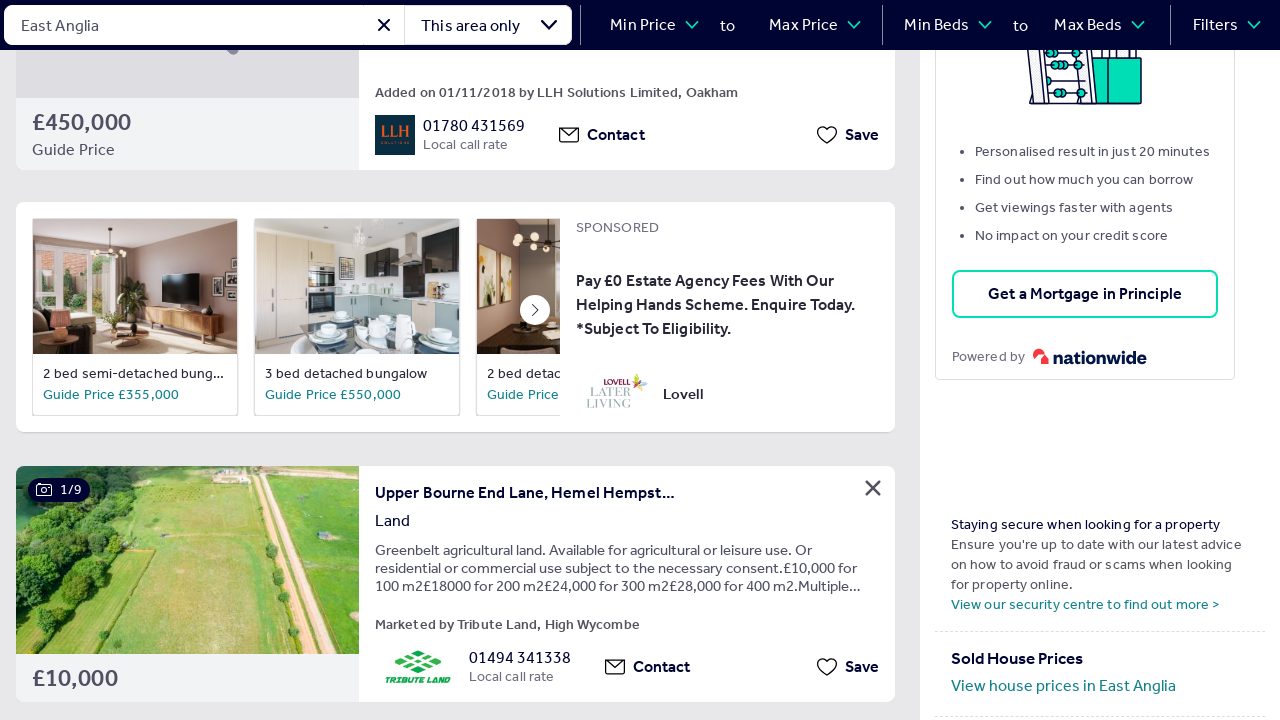

Scrolled down 500 pixels
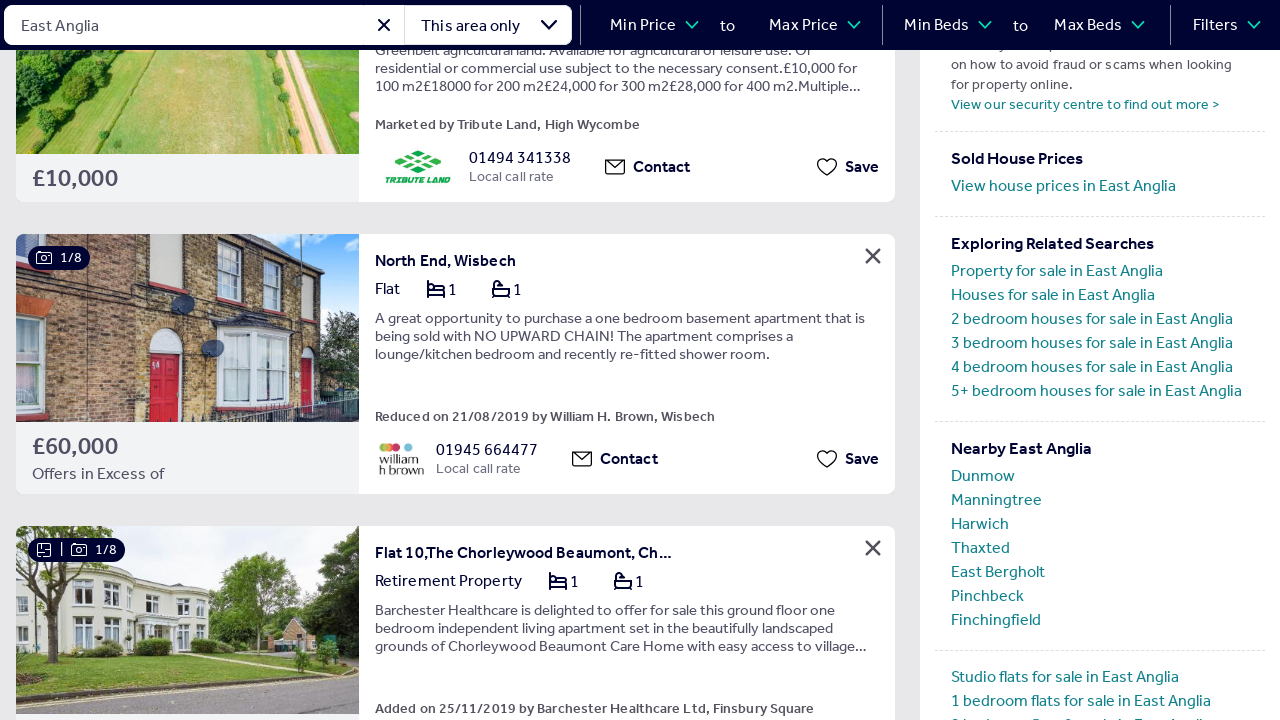

Waited 500ms for content to load
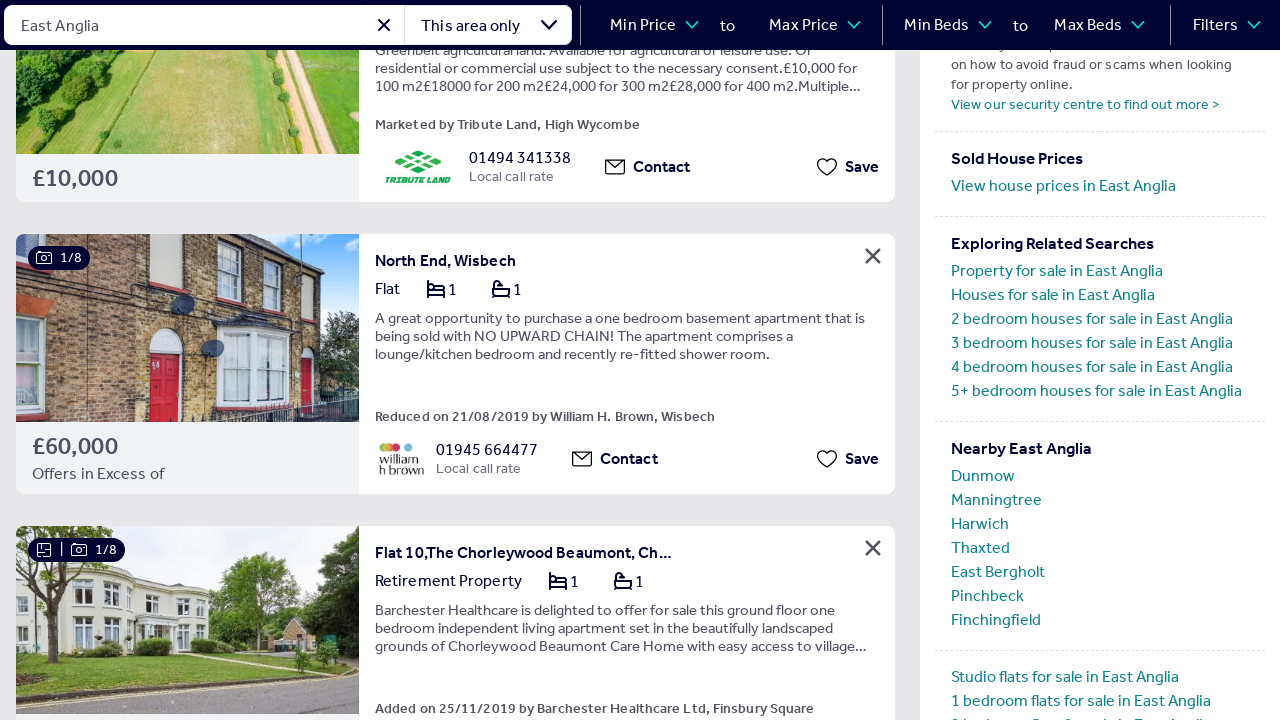

Updated scroll height measurement
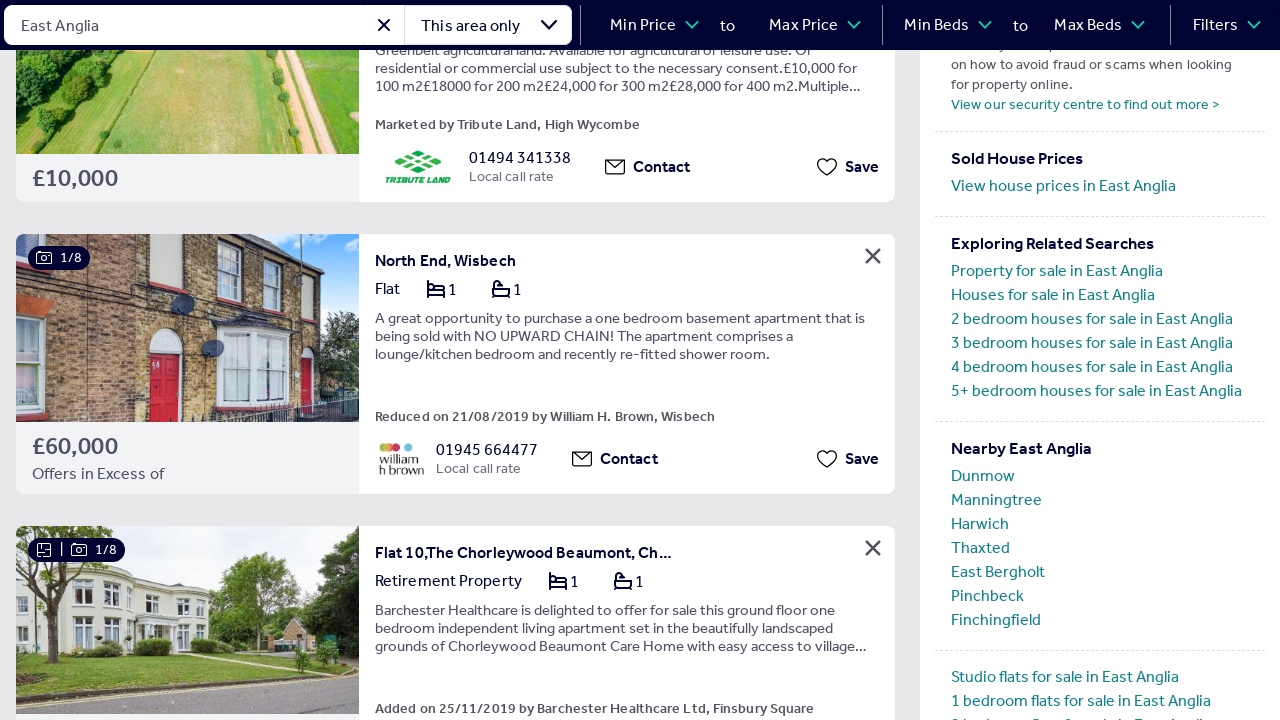

Scrolled down 500 pixels
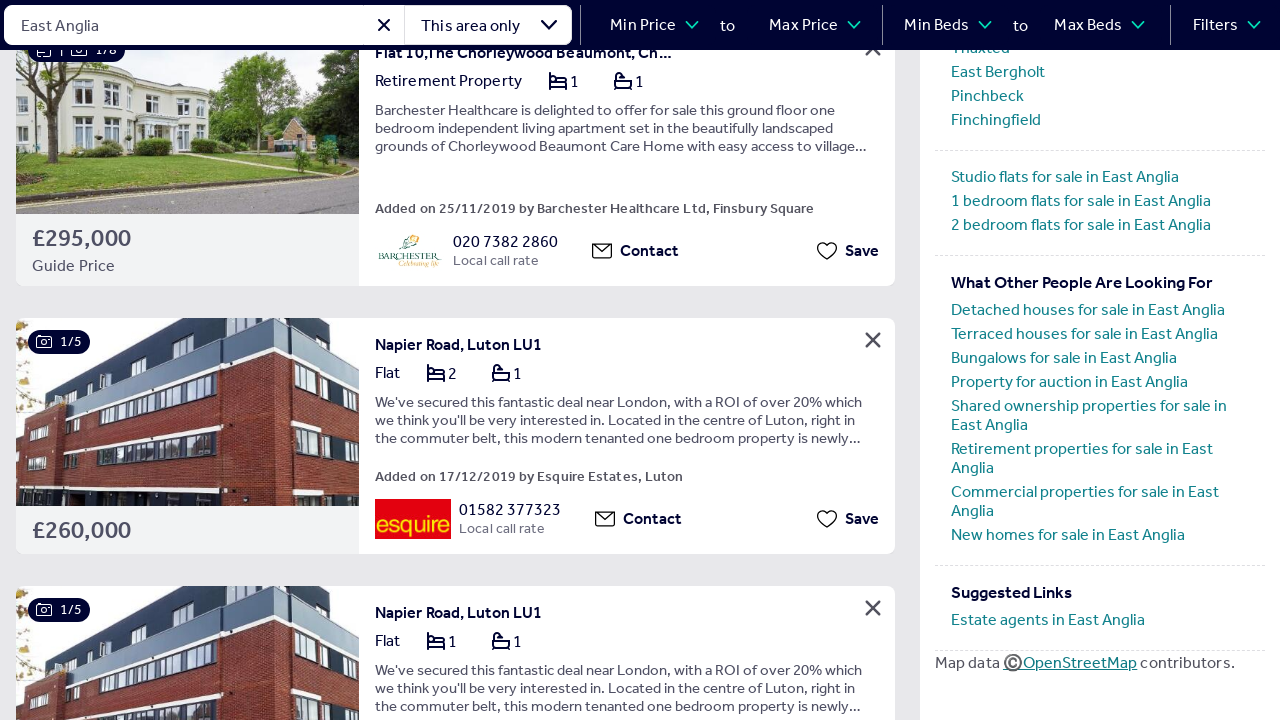

Waited 500ms for content to load
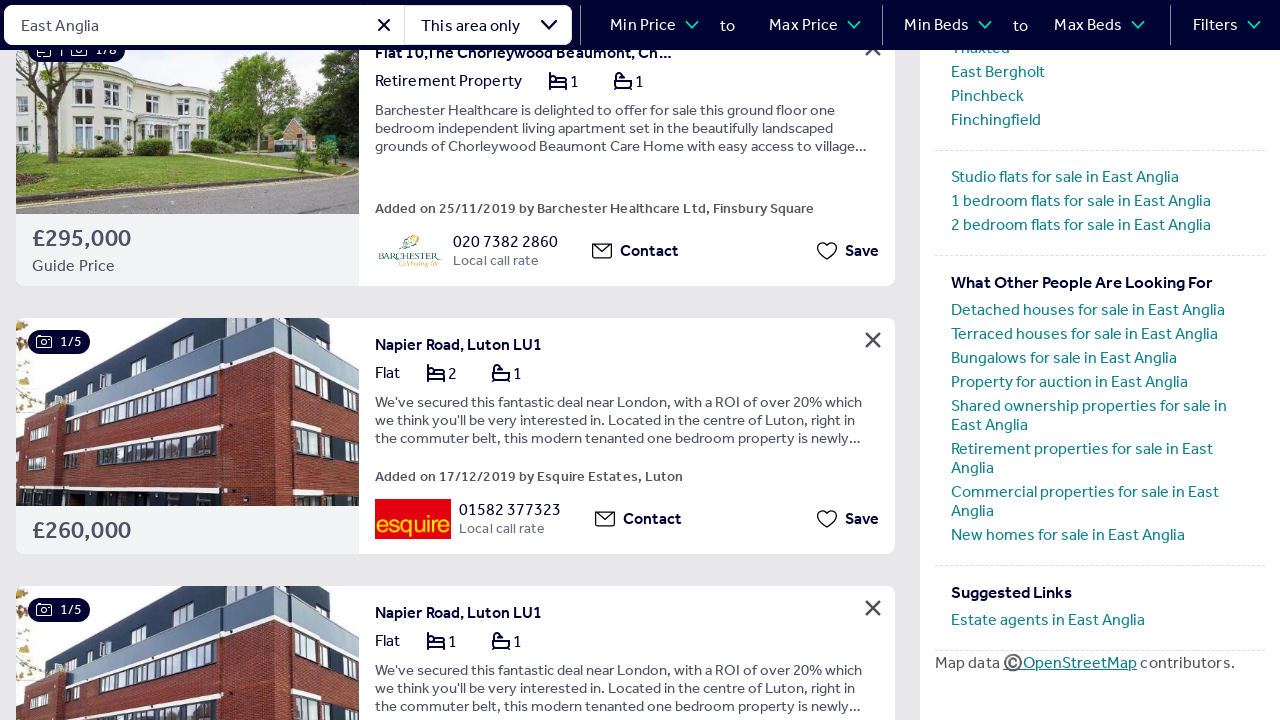

Updated scroll height measurement
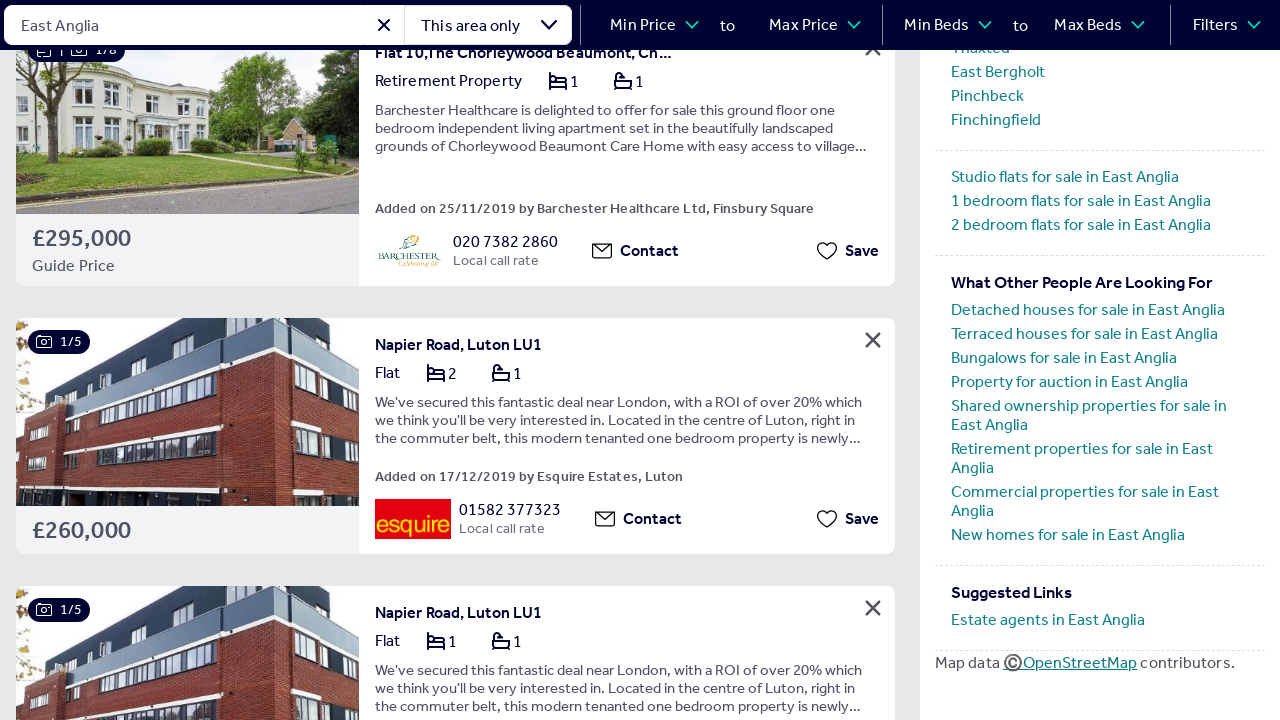

Scrolled down 500 pixels
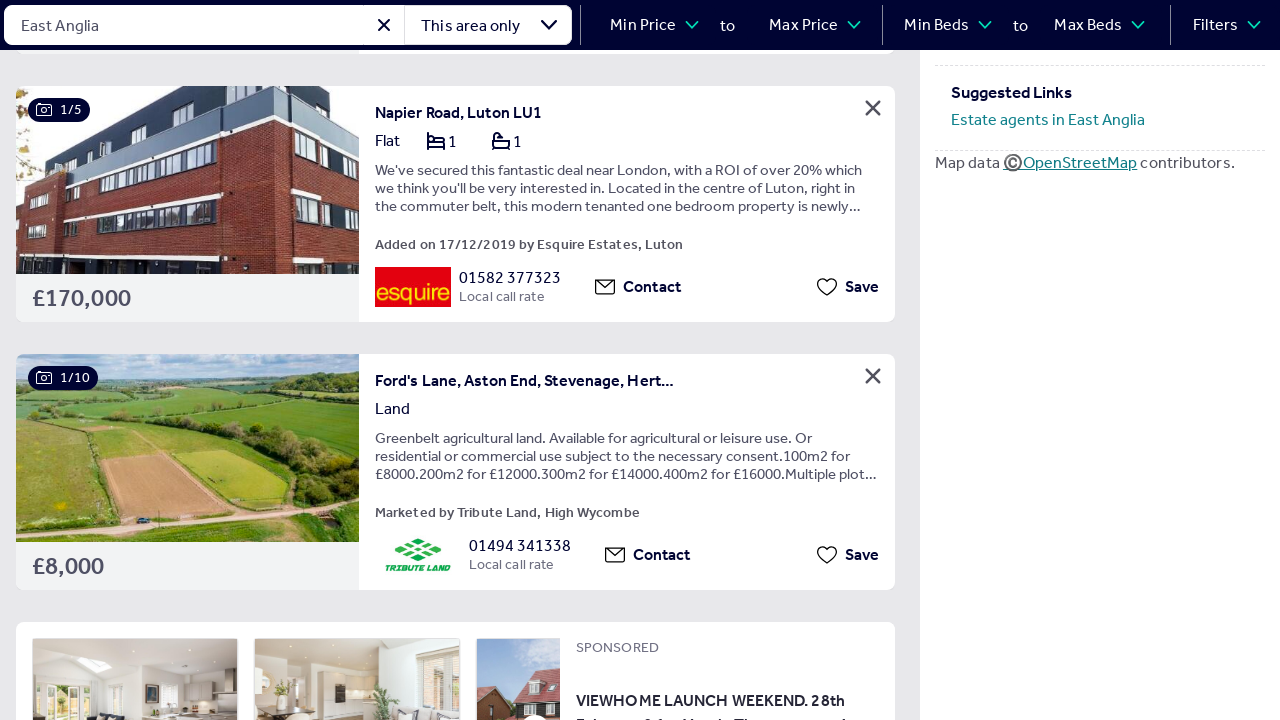

Waited 500ms for content to load
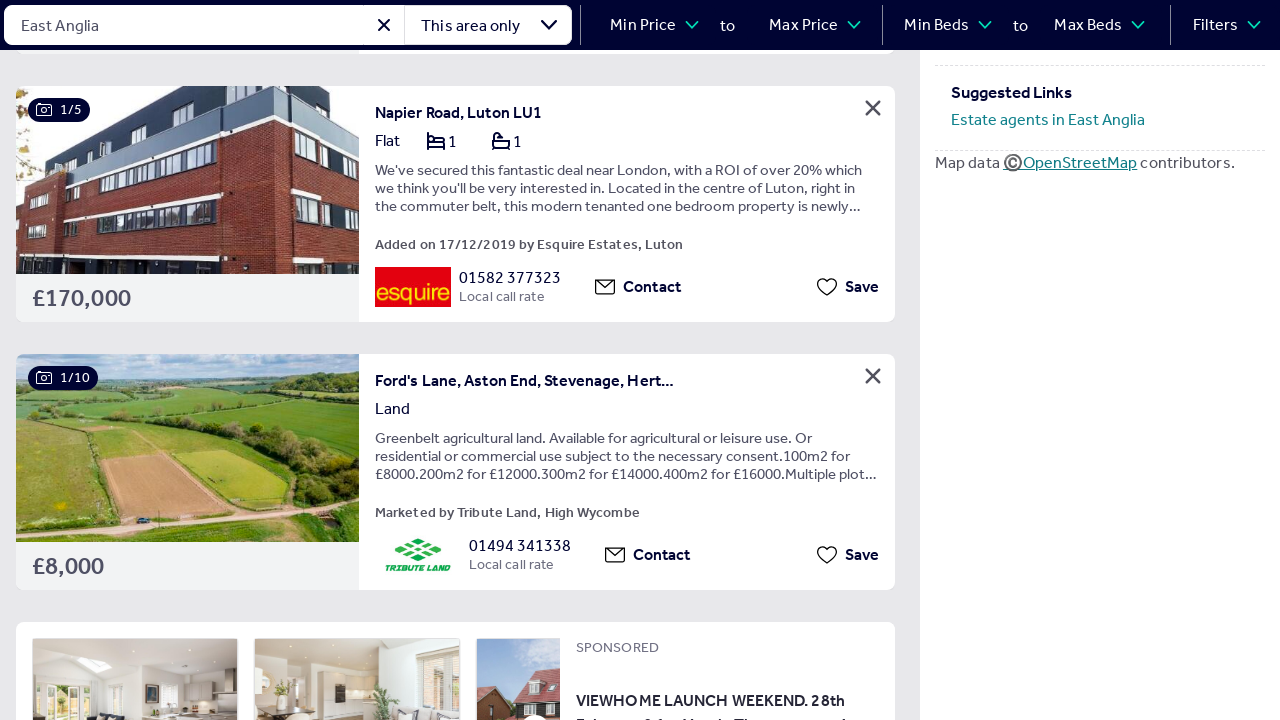

Updated scroll height measurement
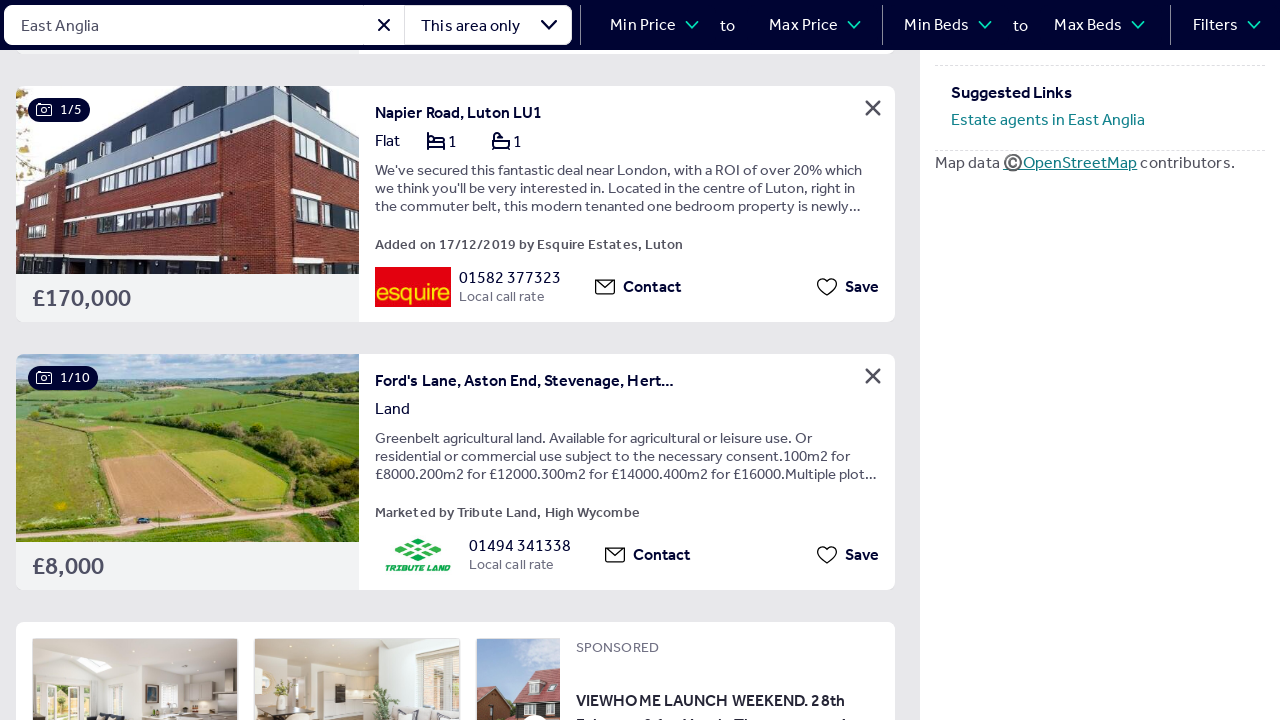

Scrolled down 500 pixels
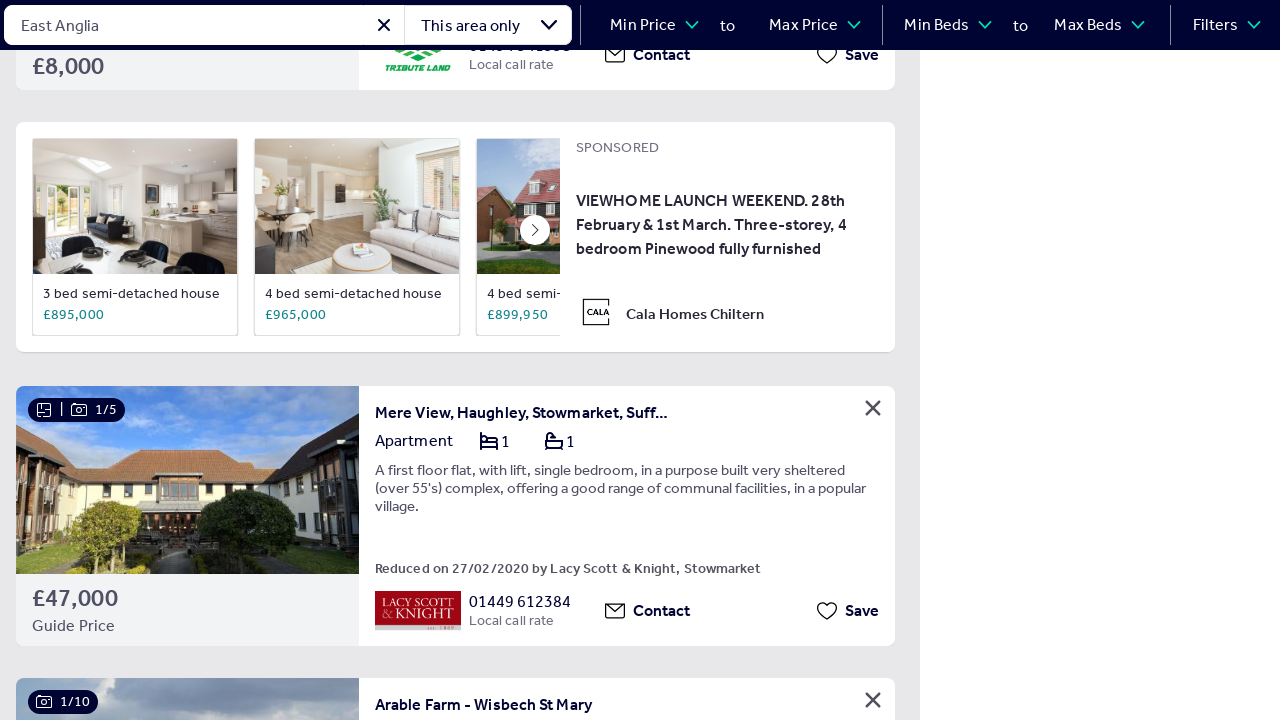

Waited 500ms for content to load
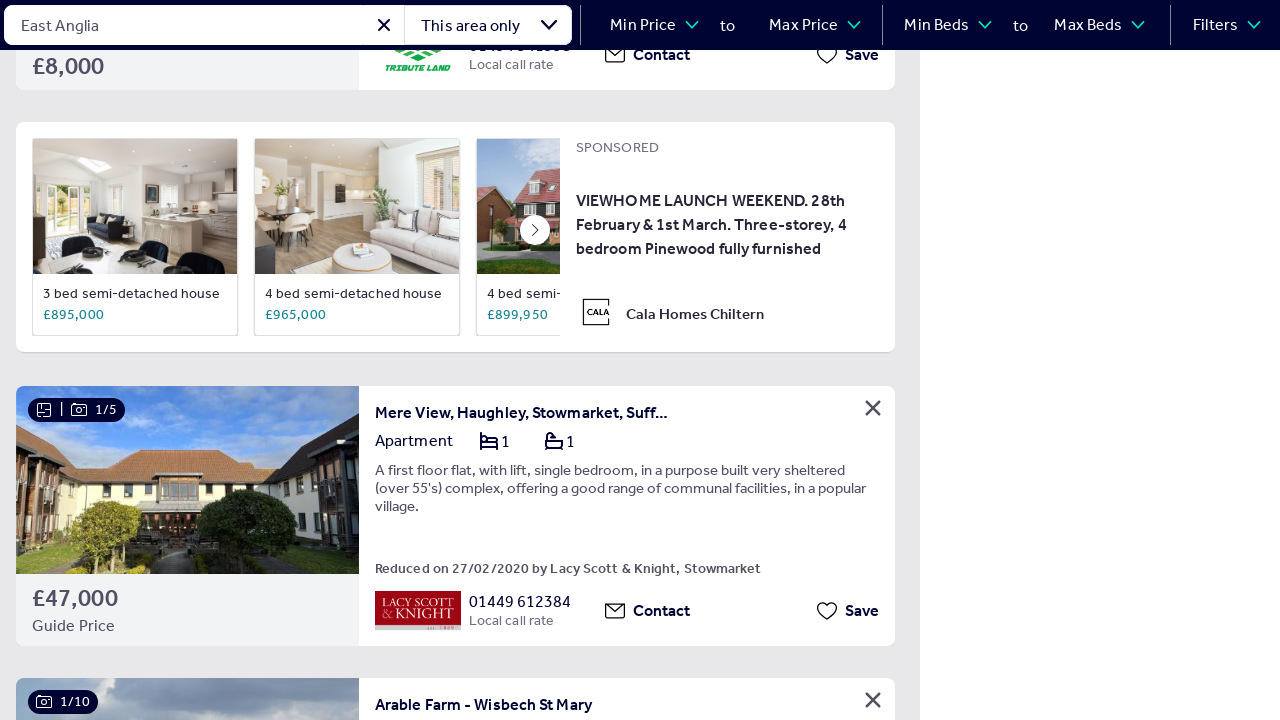

Updated scroll height measurement
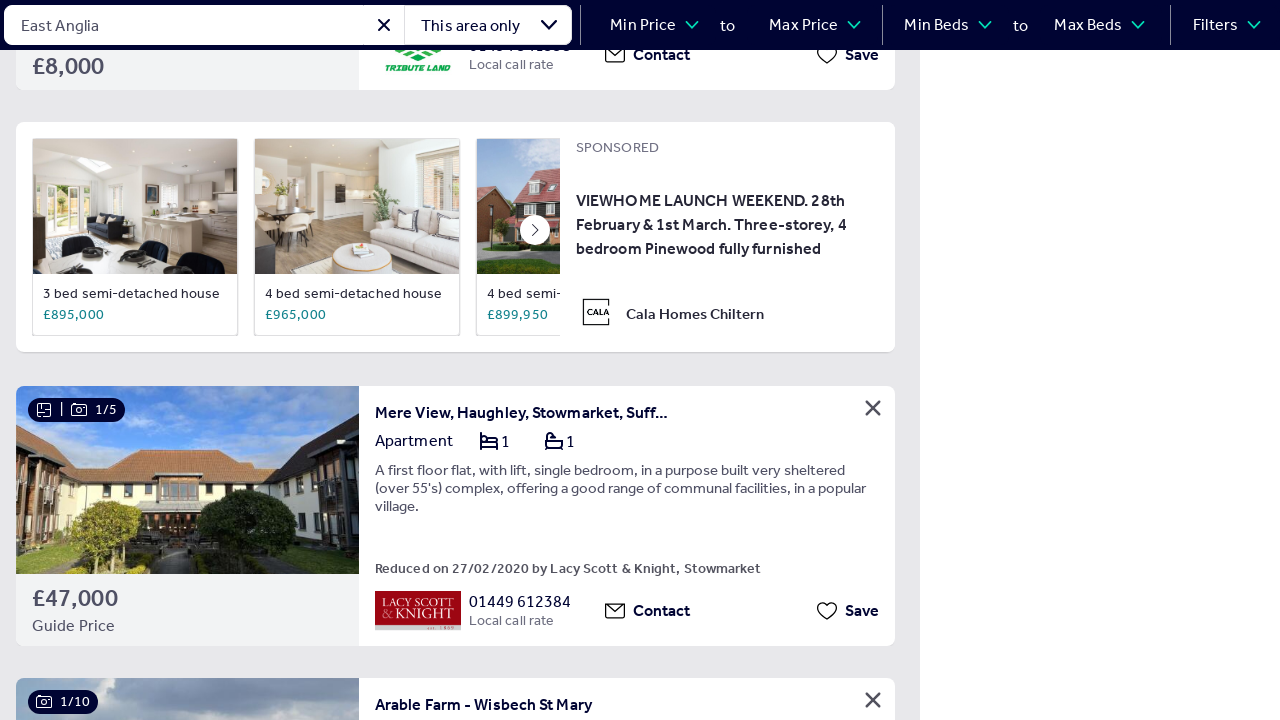

Scrolled down 500 pixels
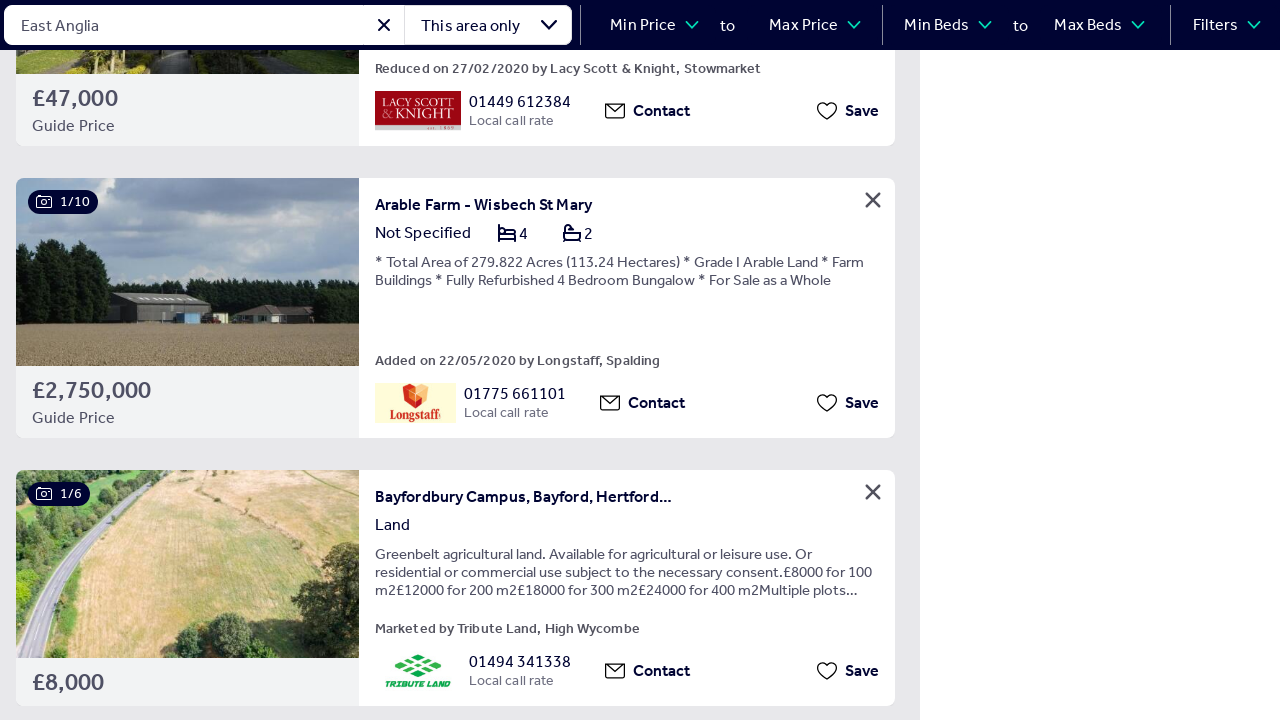

Waited 500ms for content to load
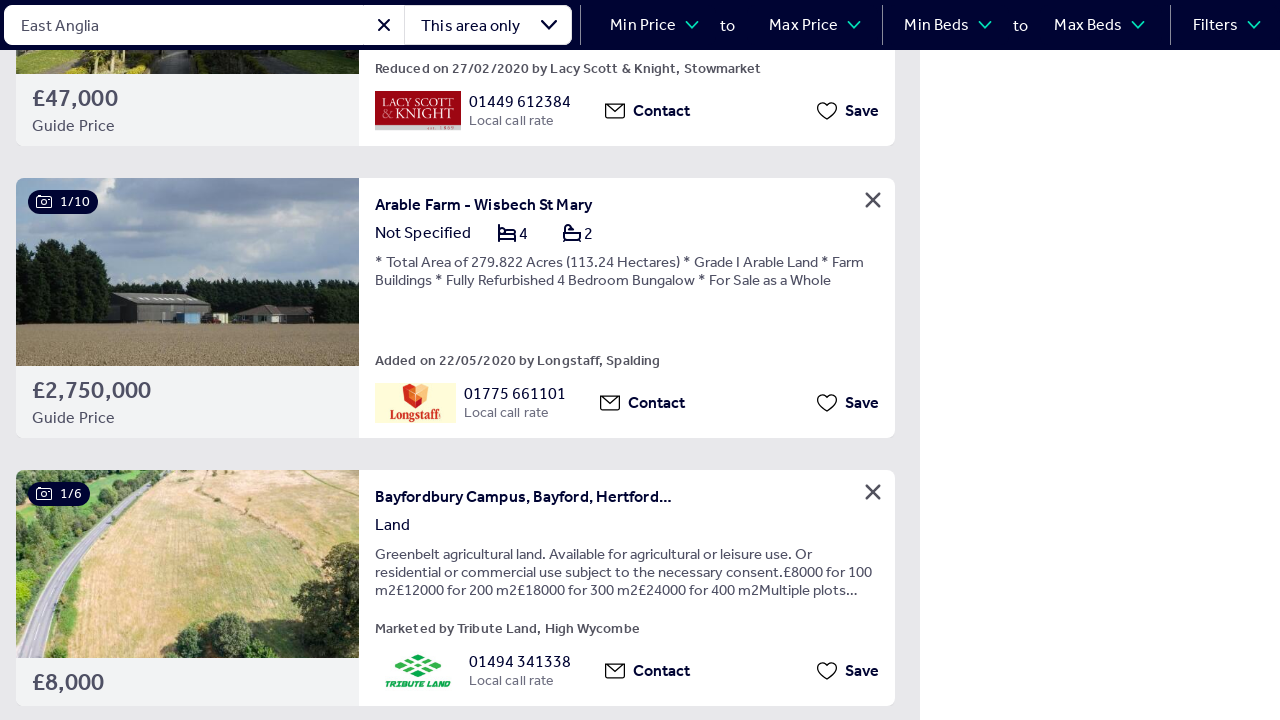

Updated scroll height measurement
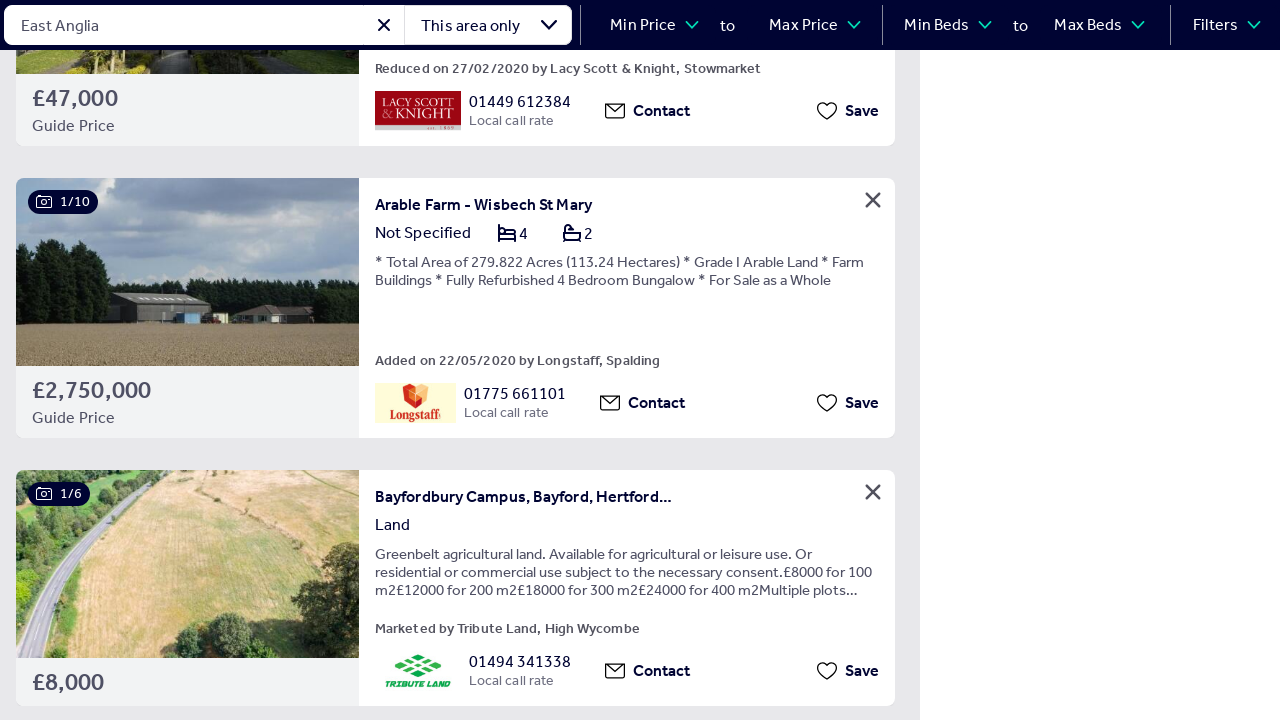

Scrolled down 500 pixels
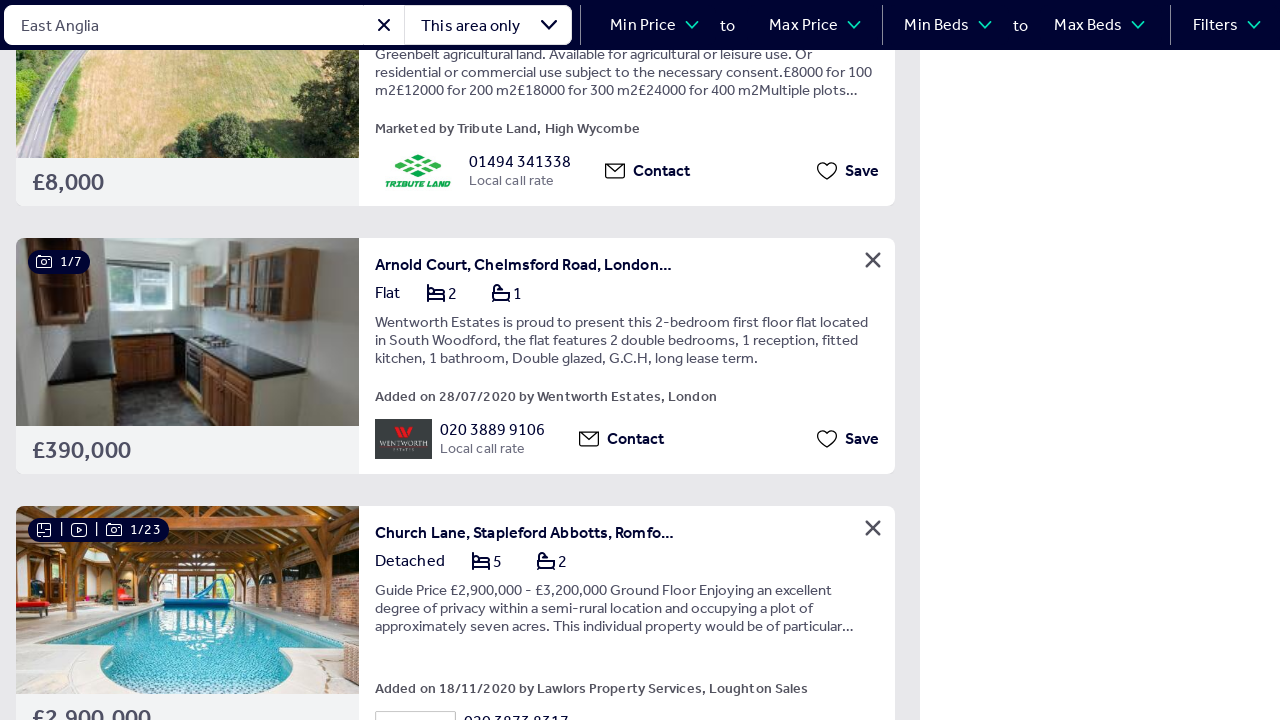

Waited 500ms for content to load
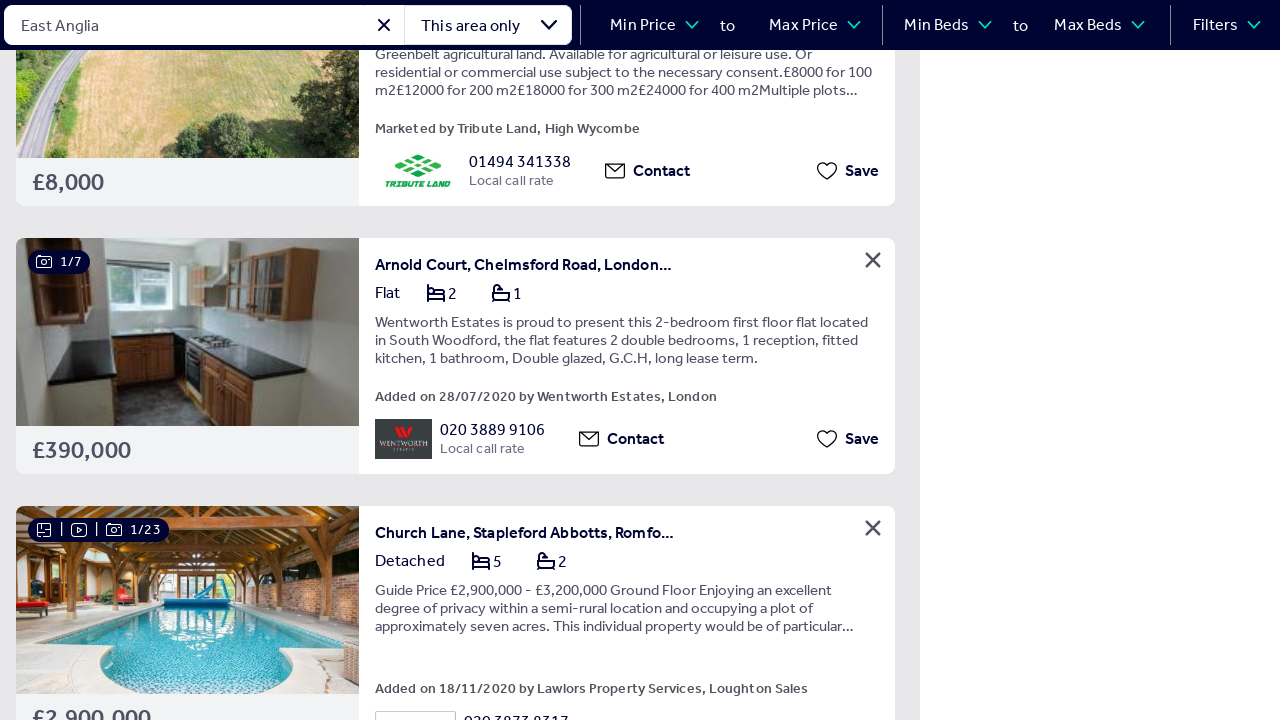

Updated scroll height measurement
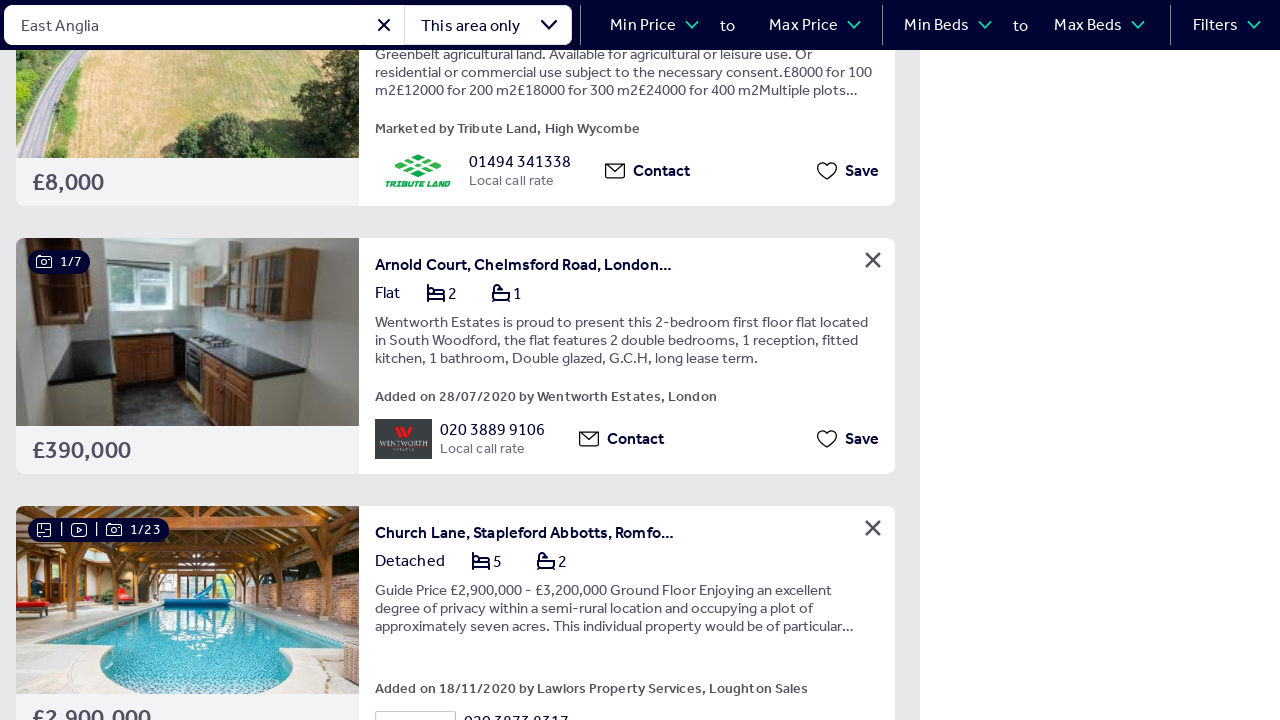

Scrolled down 500 pixels
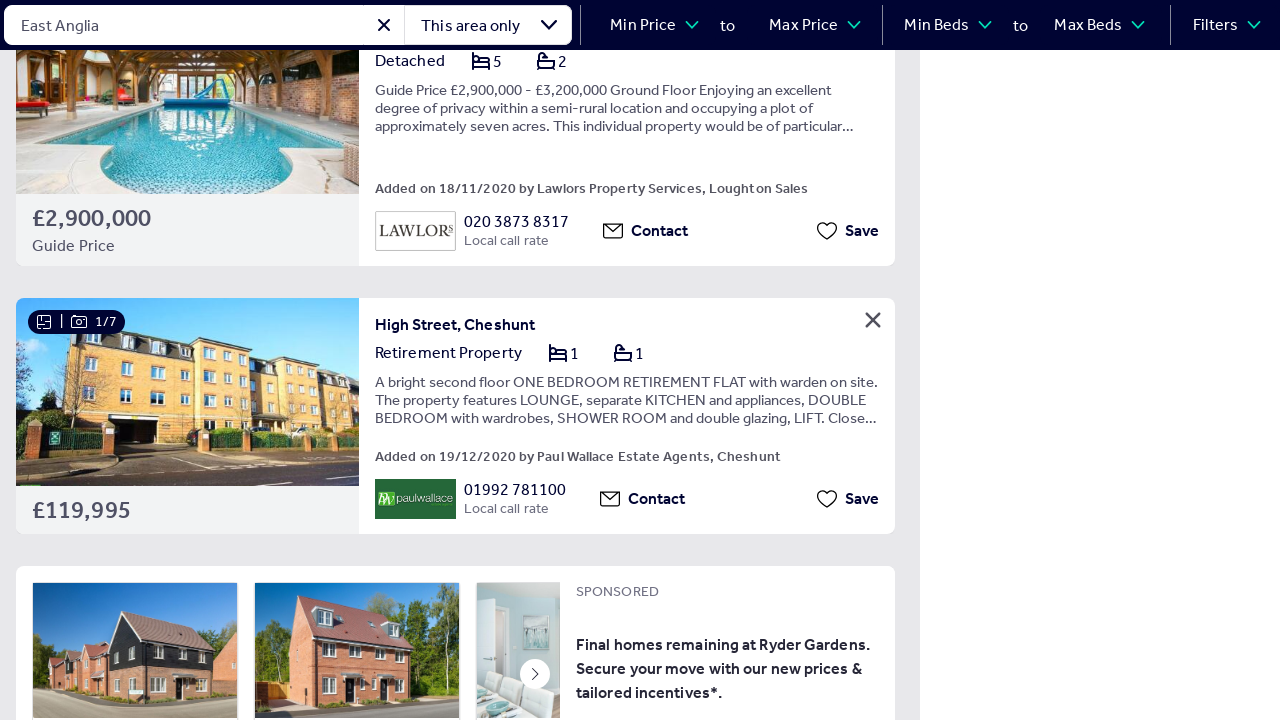

Waited 500ms for content to load
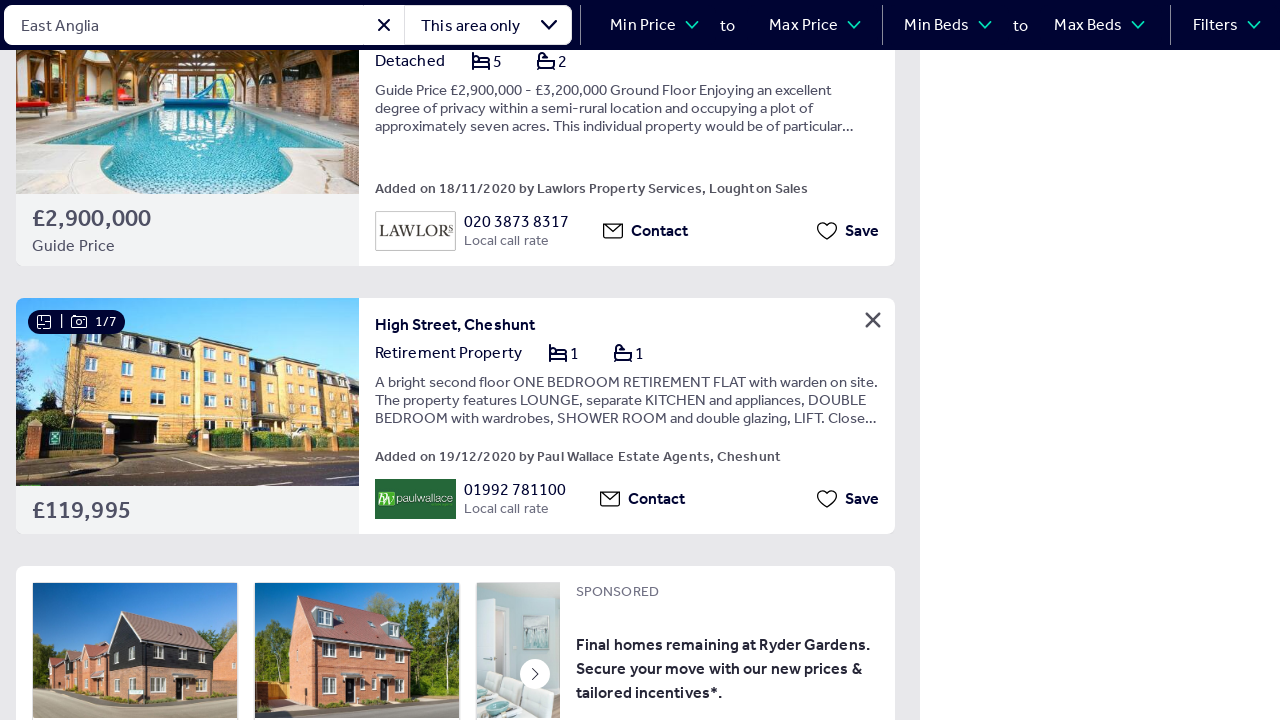

Updated scroll height measurement
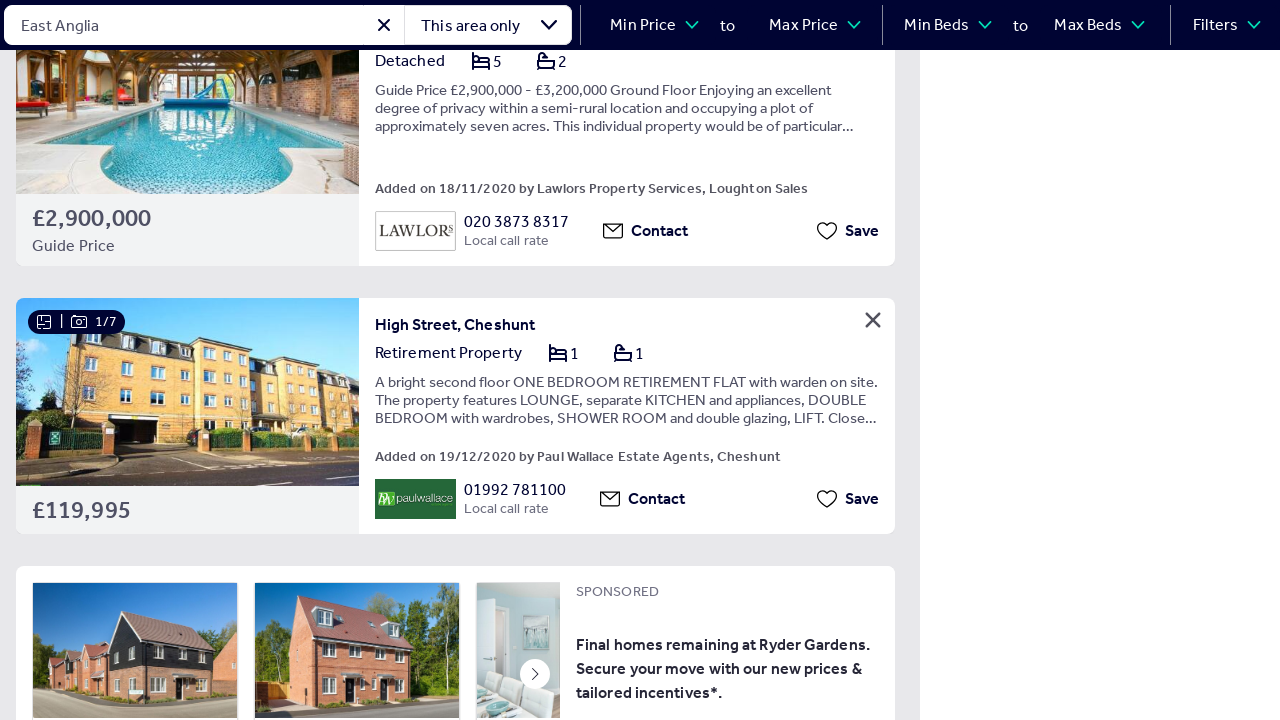

Scrolled down 500 pixels
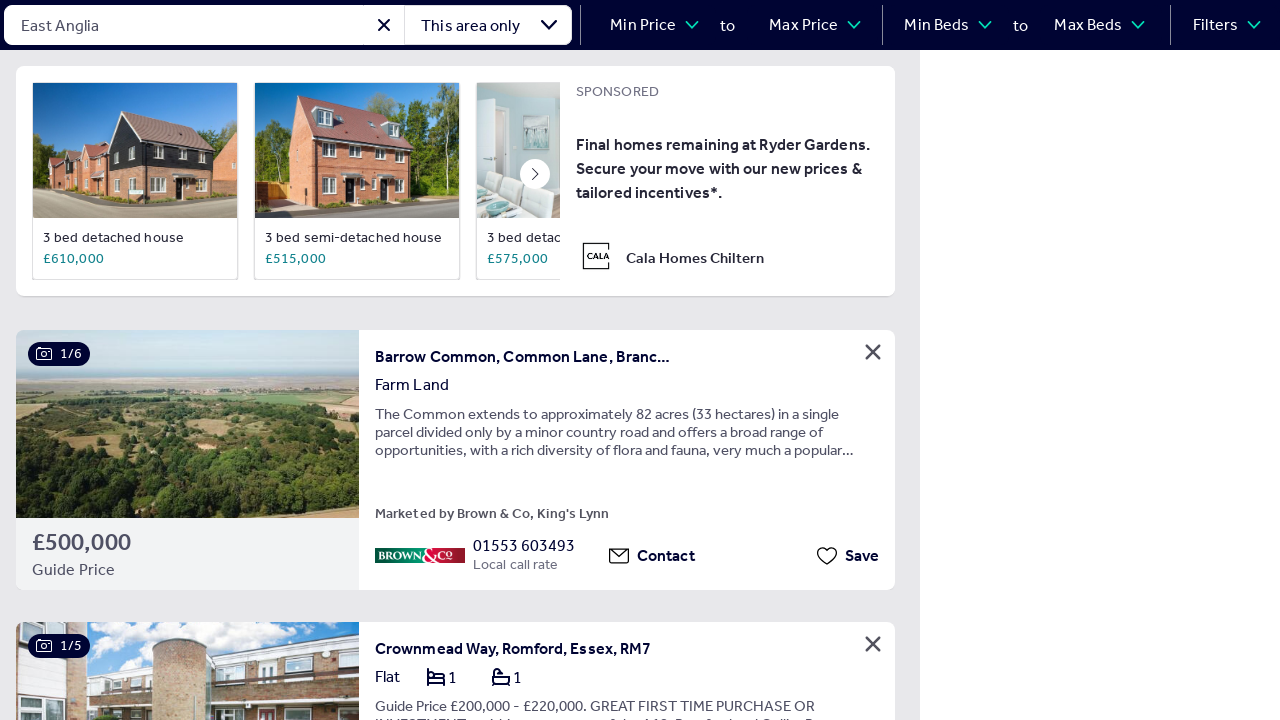

Waited 500ms for content to load
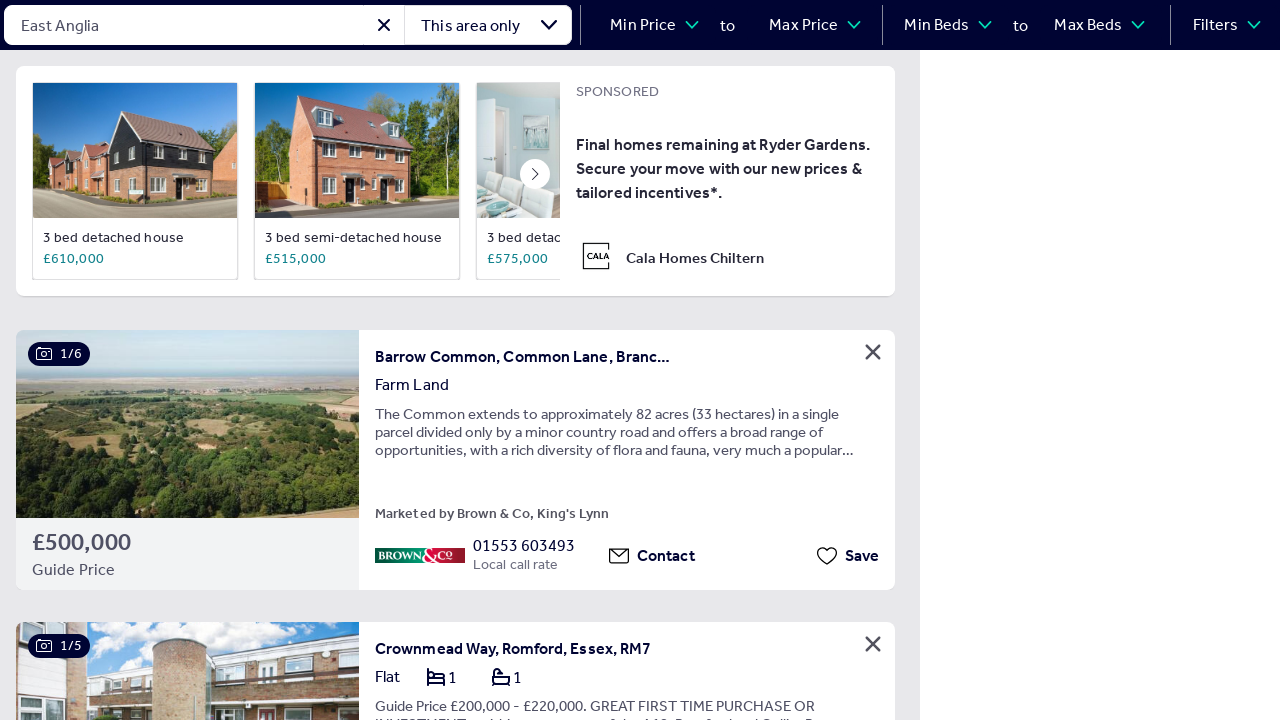

Updated scroll height measurement
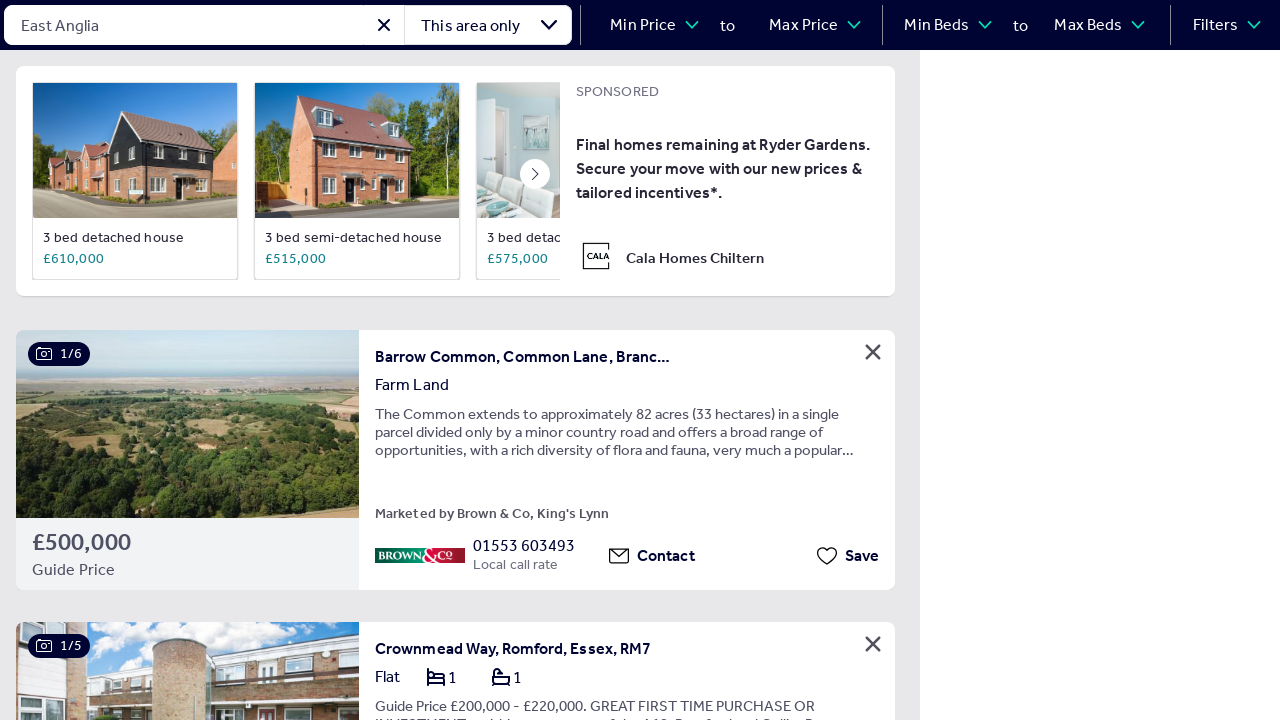

Scrolled down 500 pixels
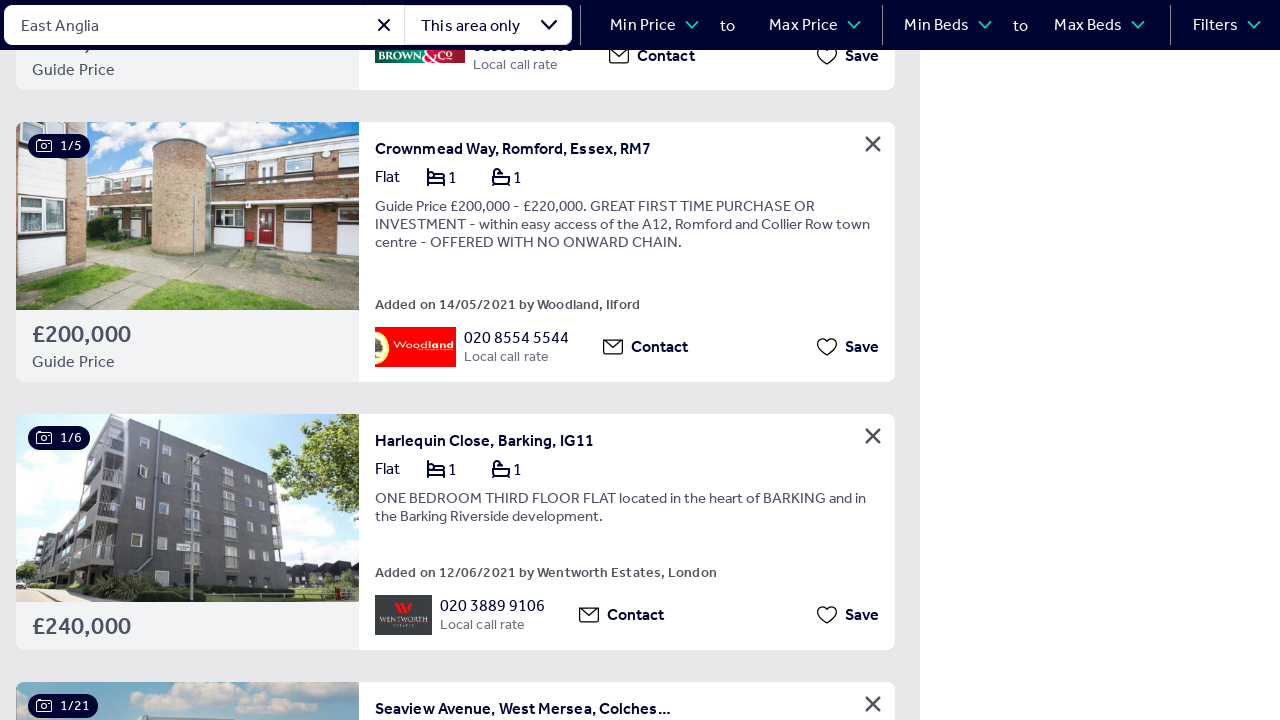

Waited 500ms for content to load
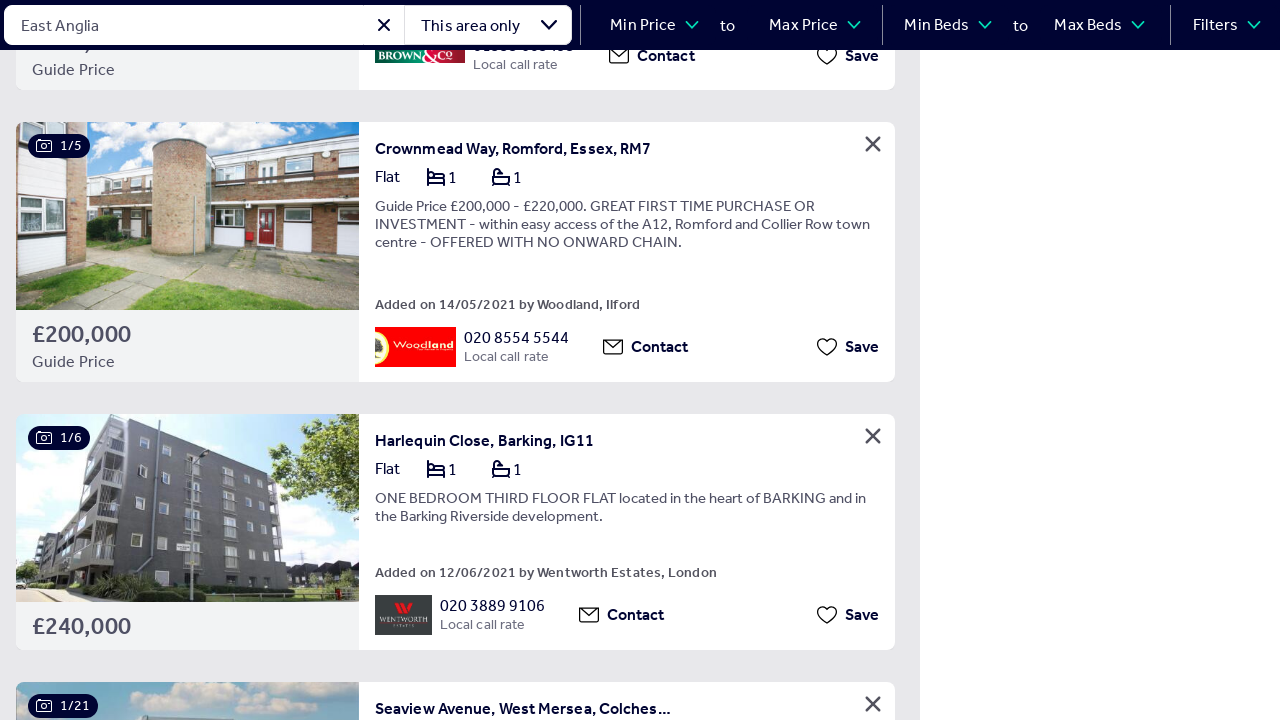

Updated scroll height measurement
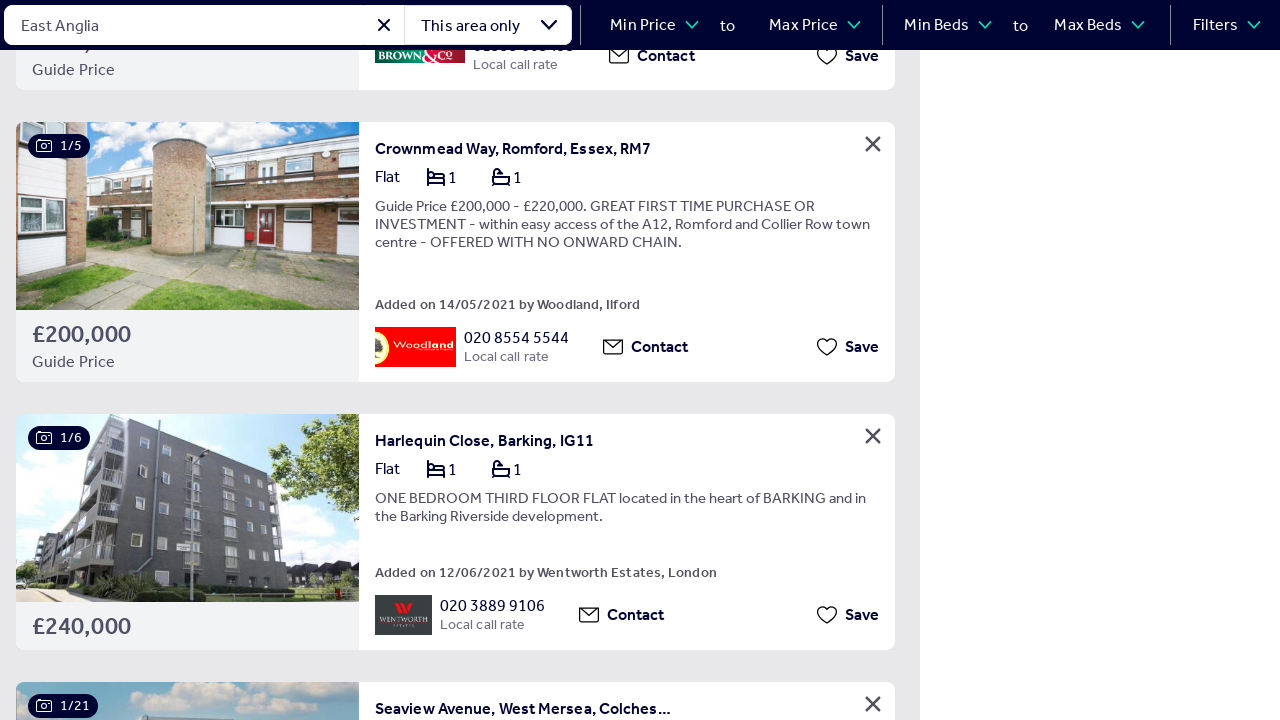

Scrolled down 500 pixels
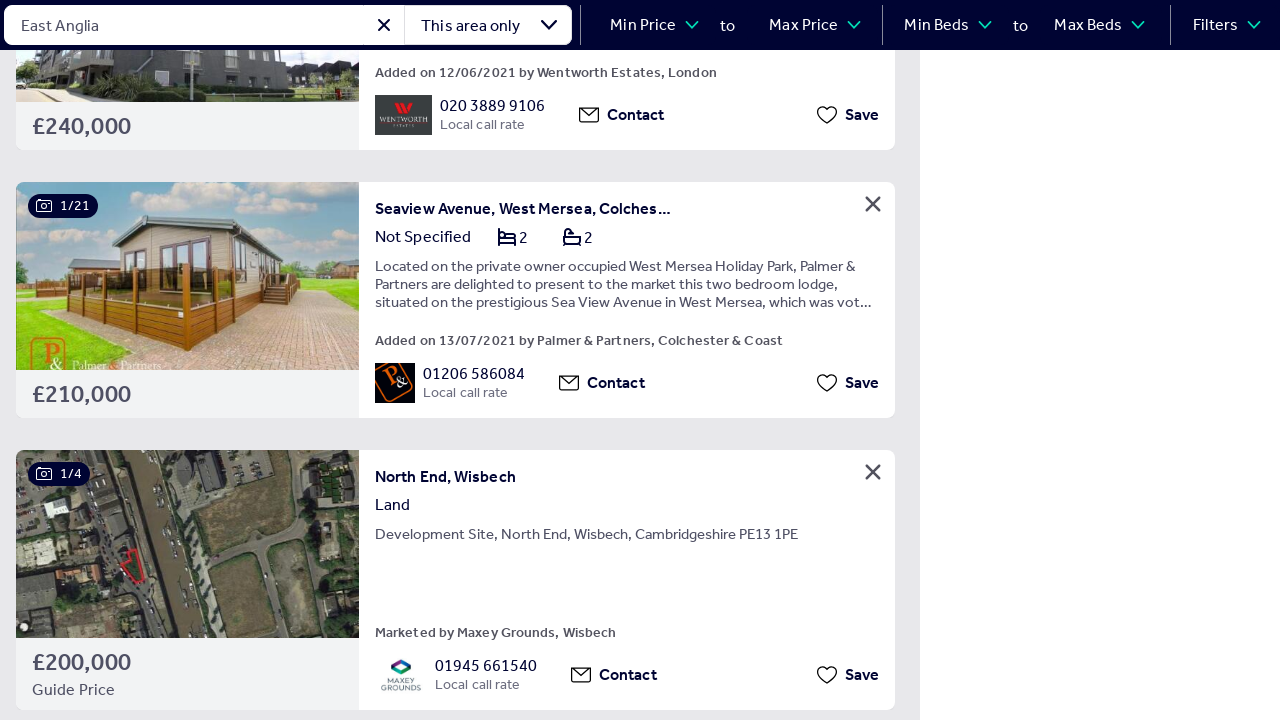

Waited 500ms for content to load
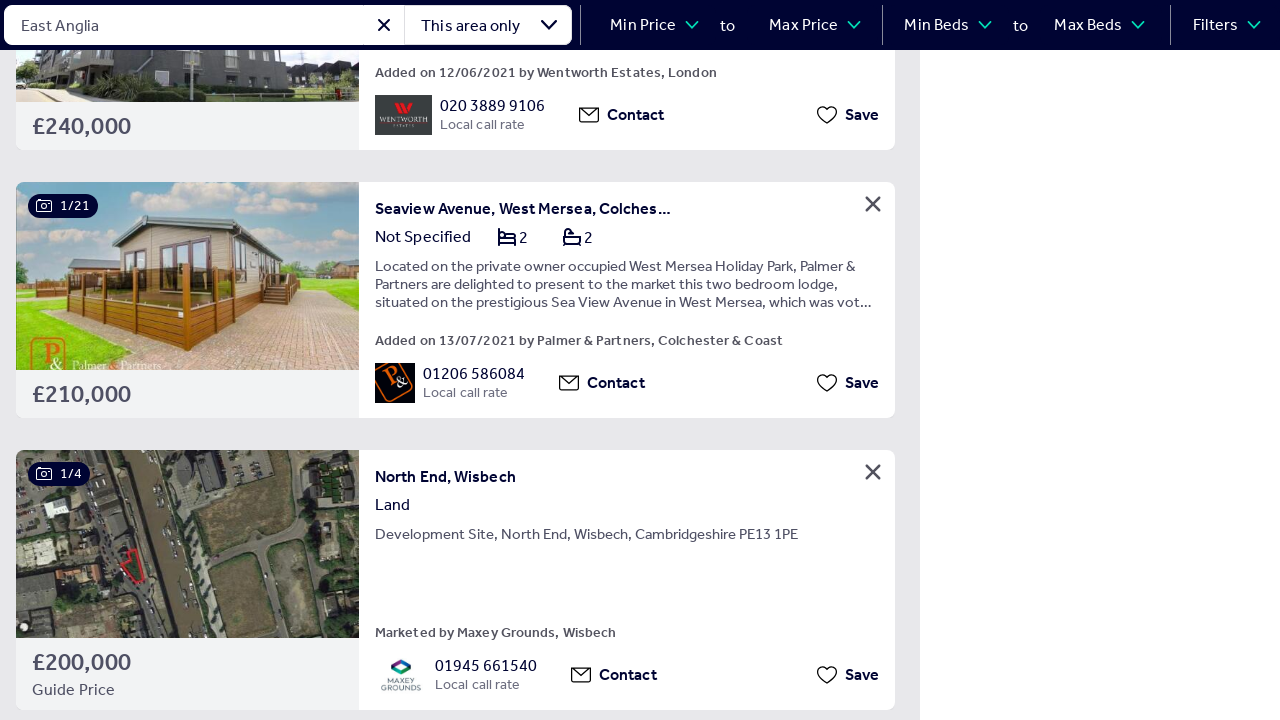

Updated scroll height measurement
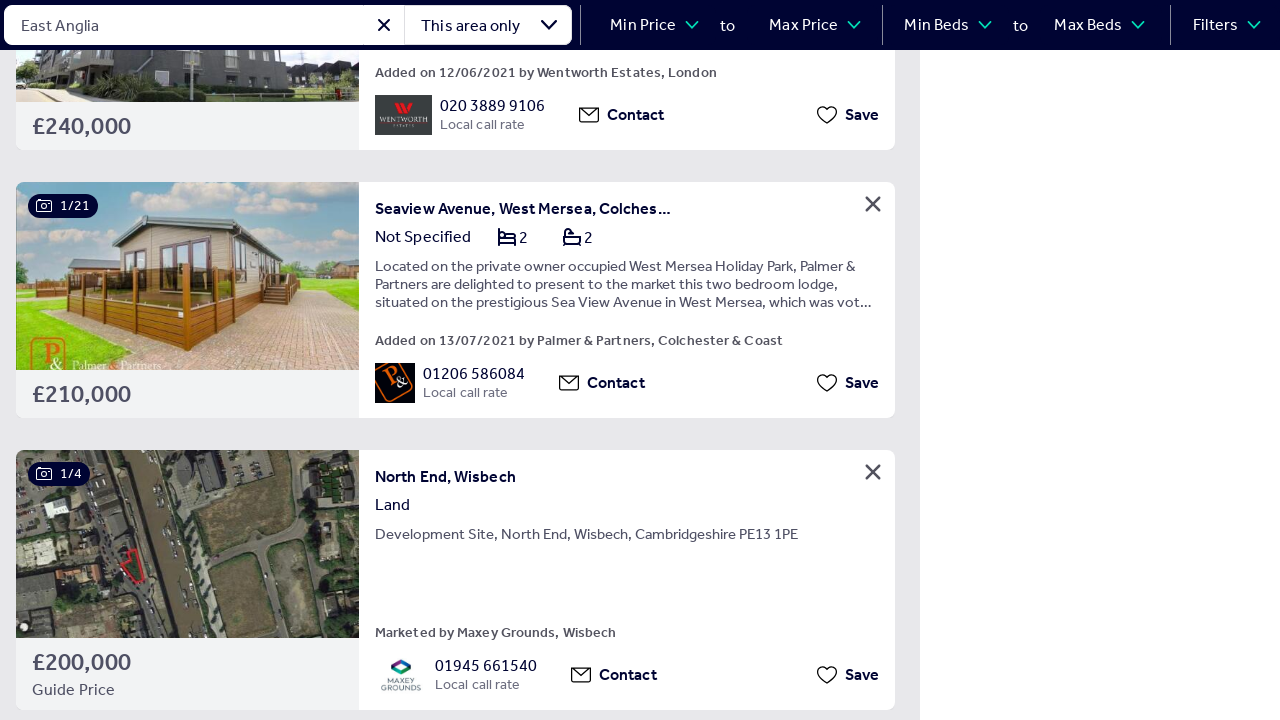

Scrolled down 500 pixels
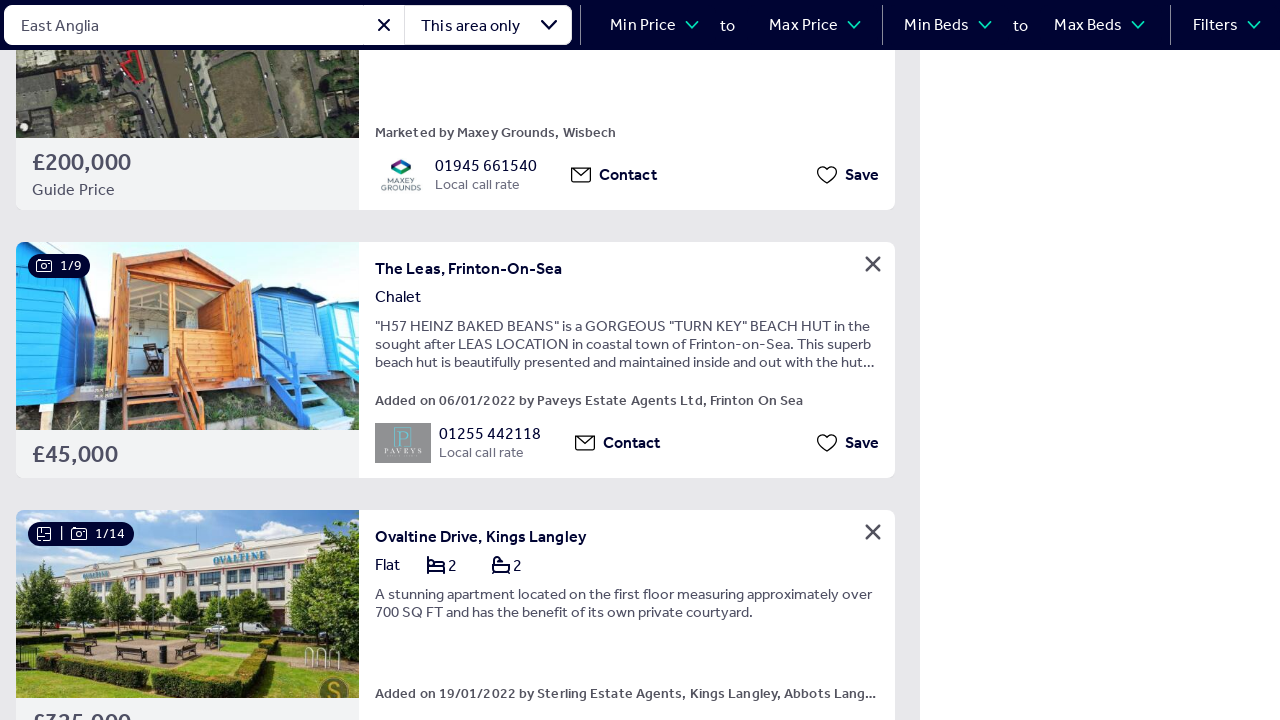

Waited 500ms for content to load
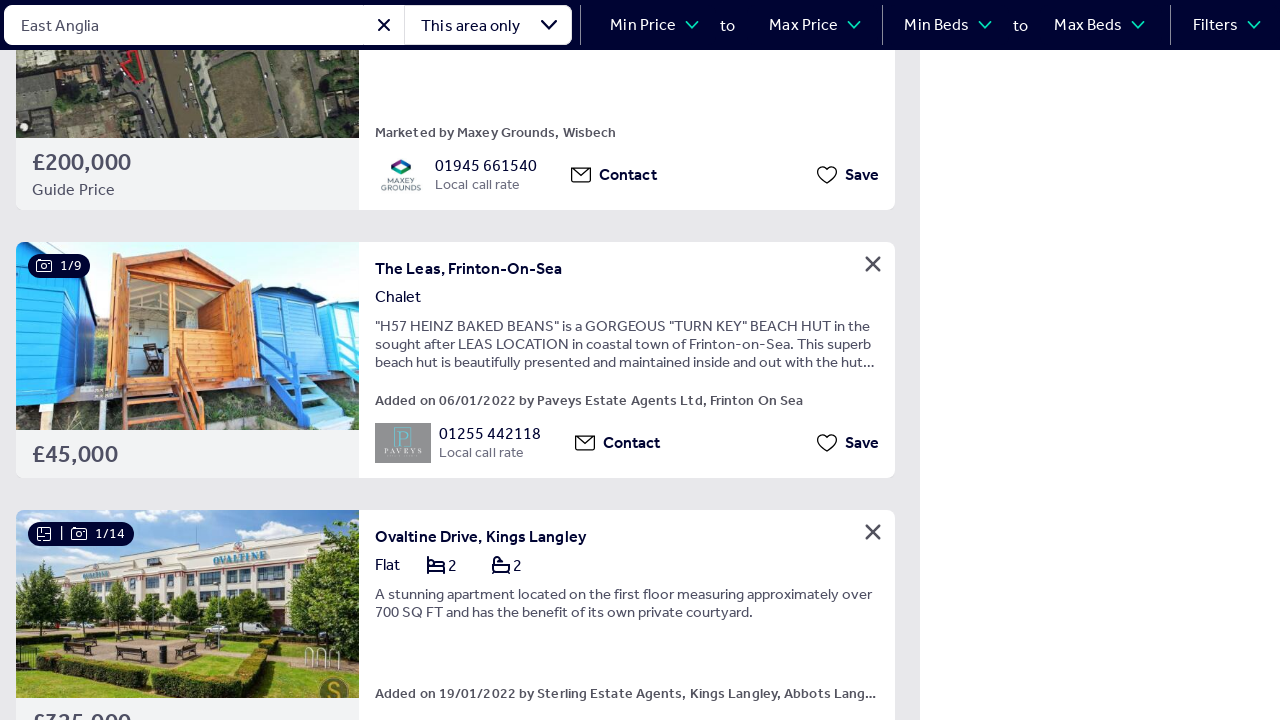

Updated scroll height measurement
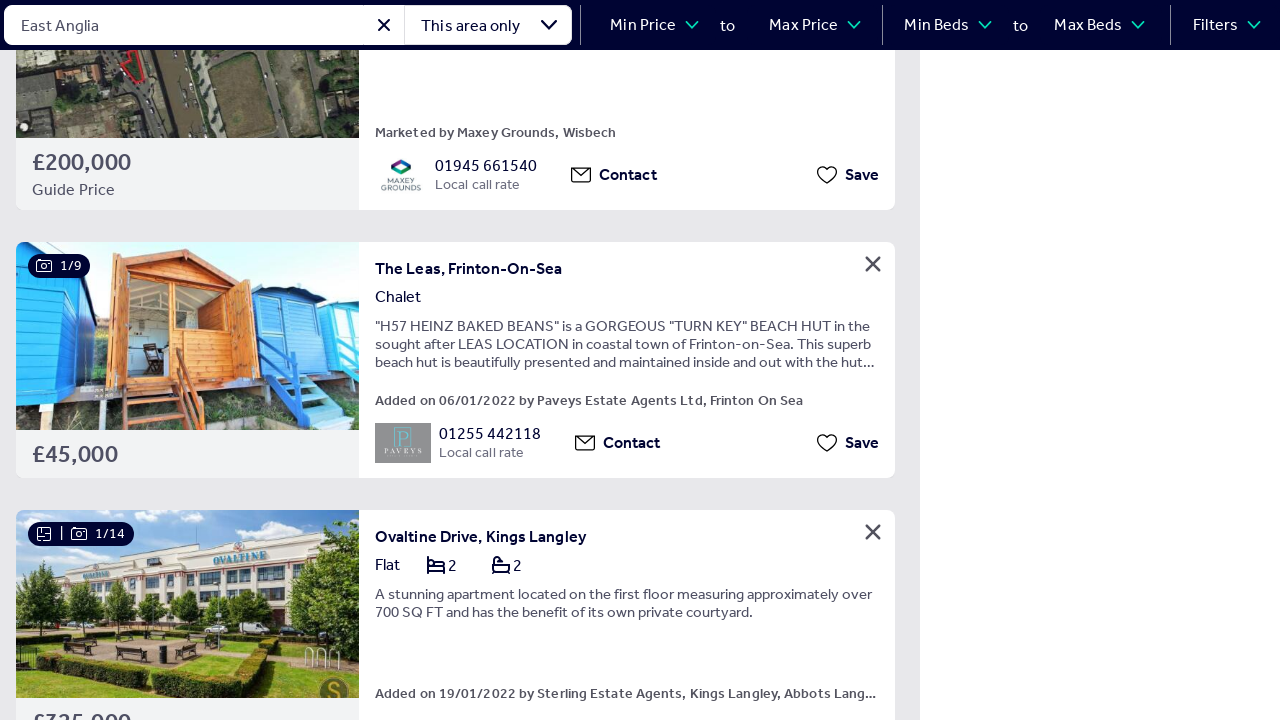

Scrolled down 500 pixels
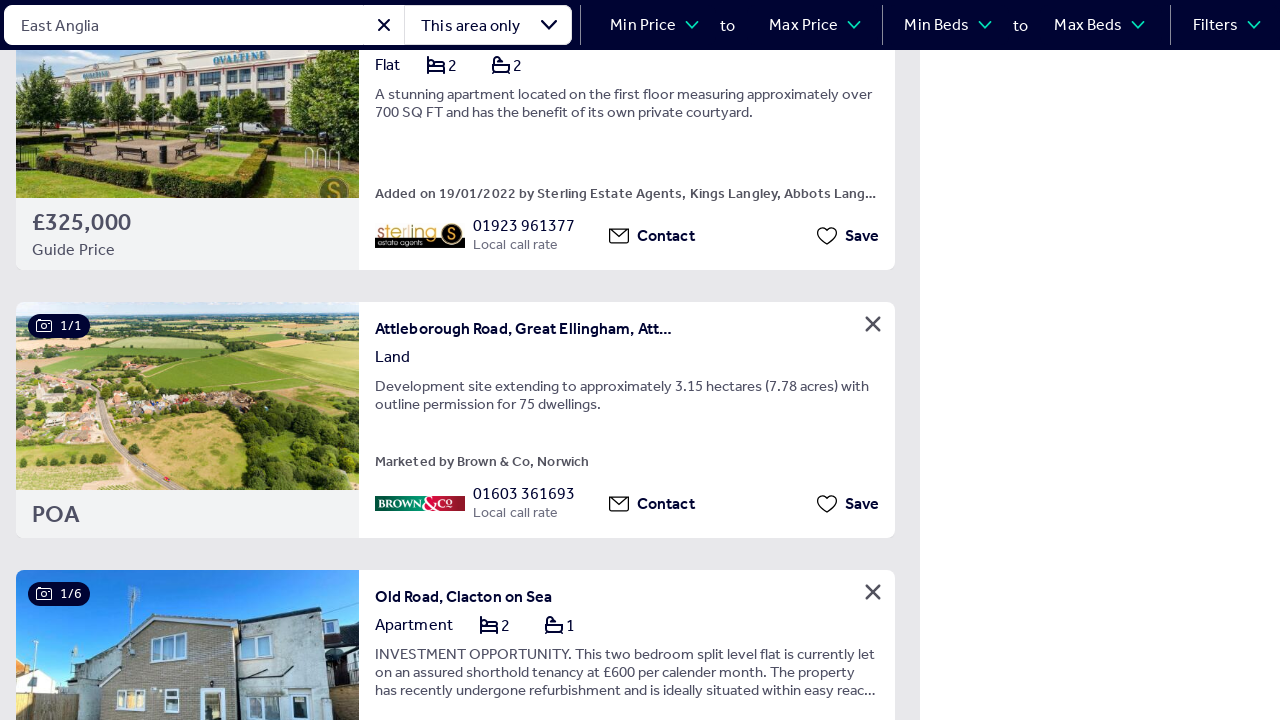

Waited 500ms for content to load
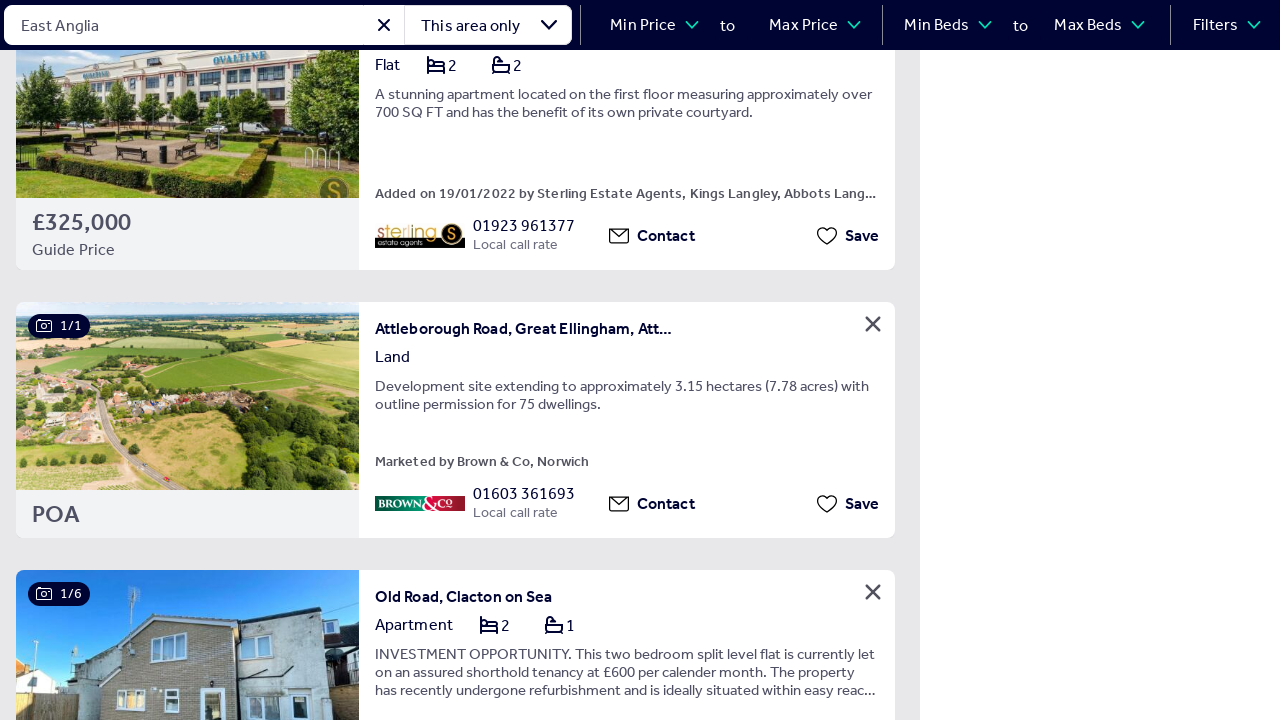

Updated scroll height measurement
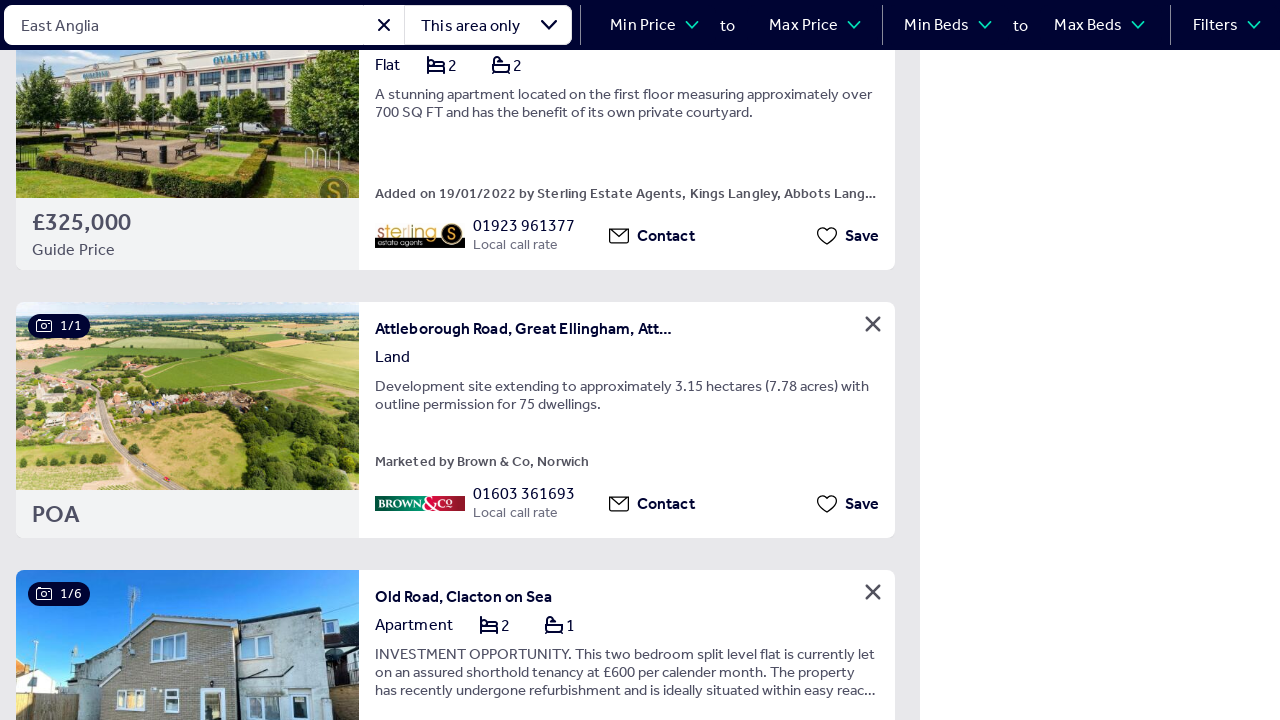

Scrolled down 500 pixels
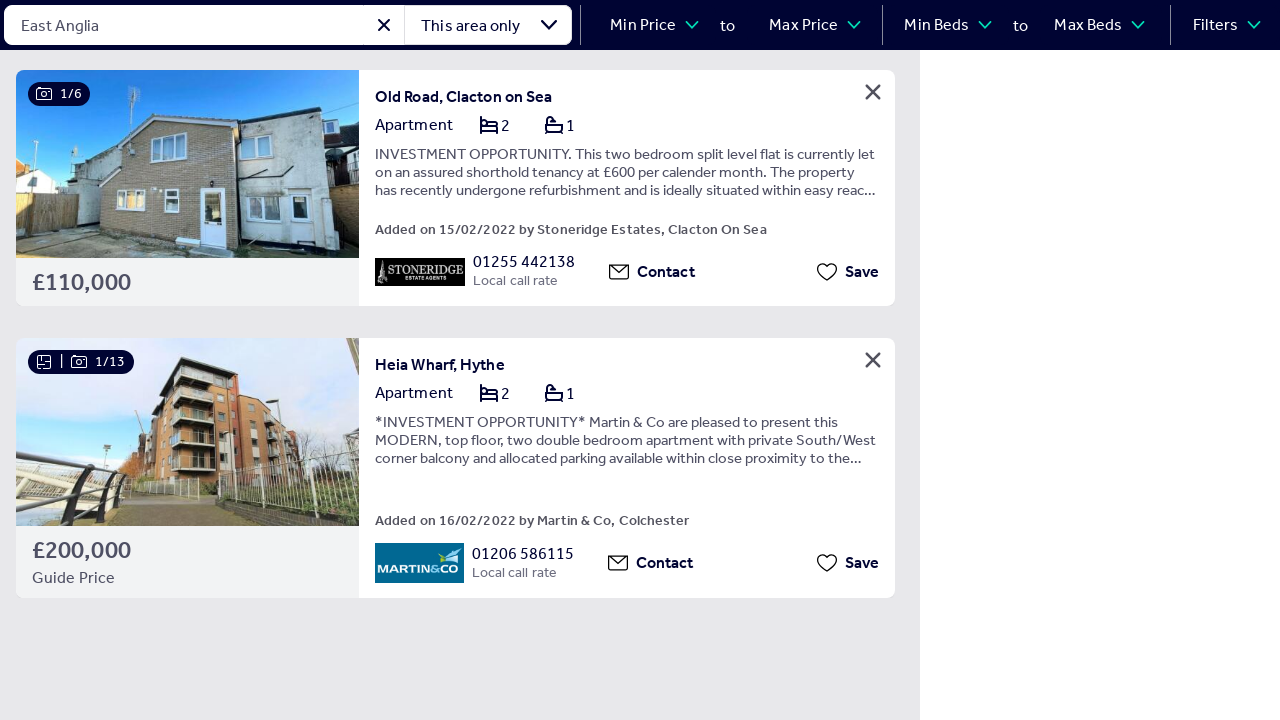

Waited 500ms for content to load
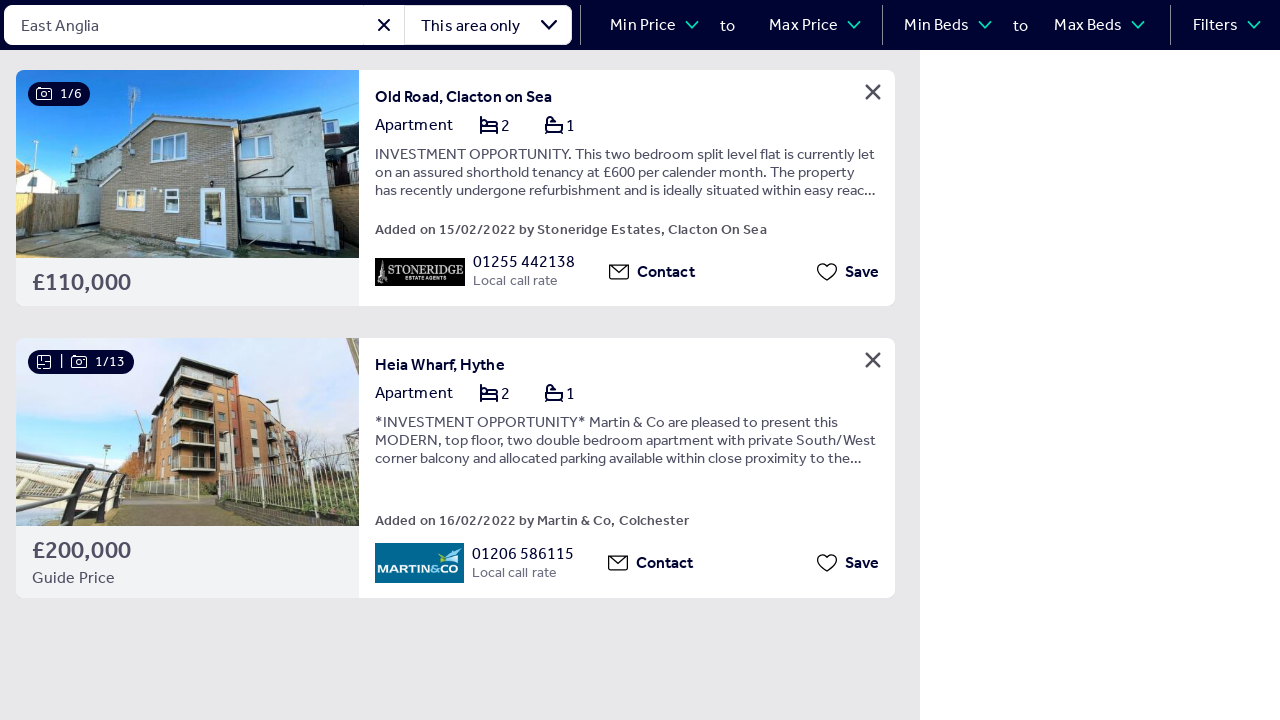

Updated scroll height measurement
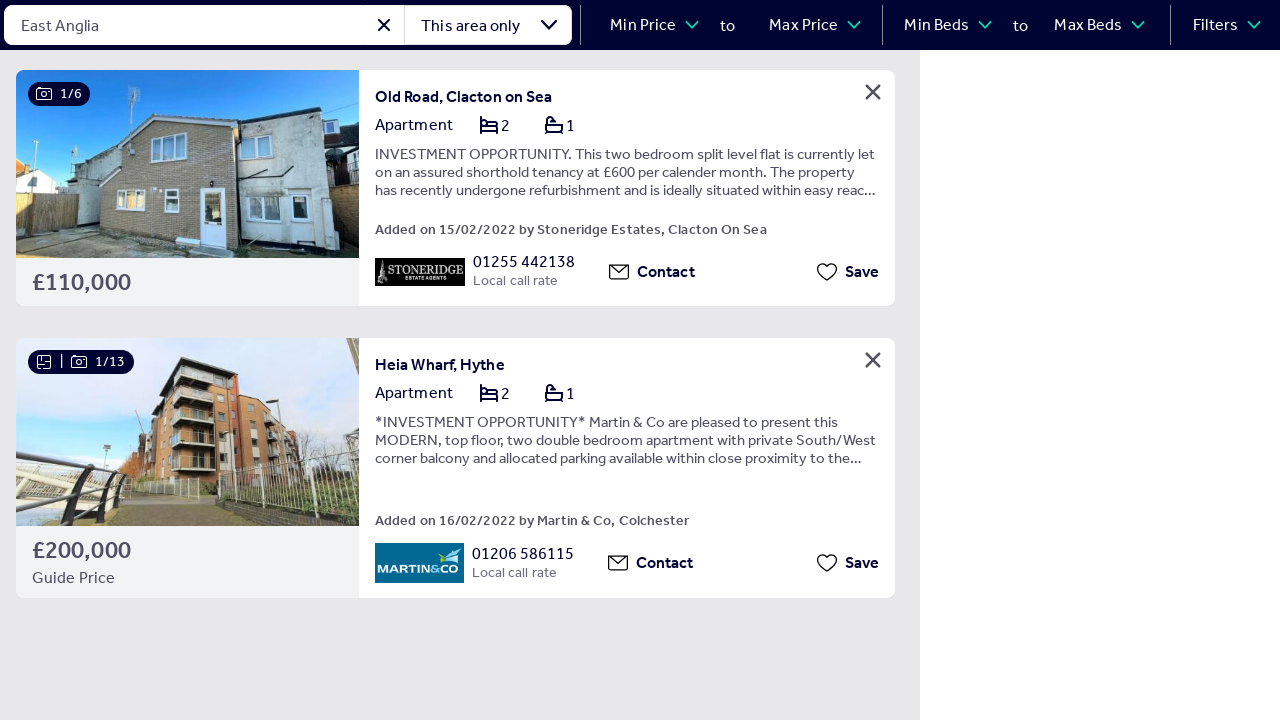

Scrolled down 500 pixels
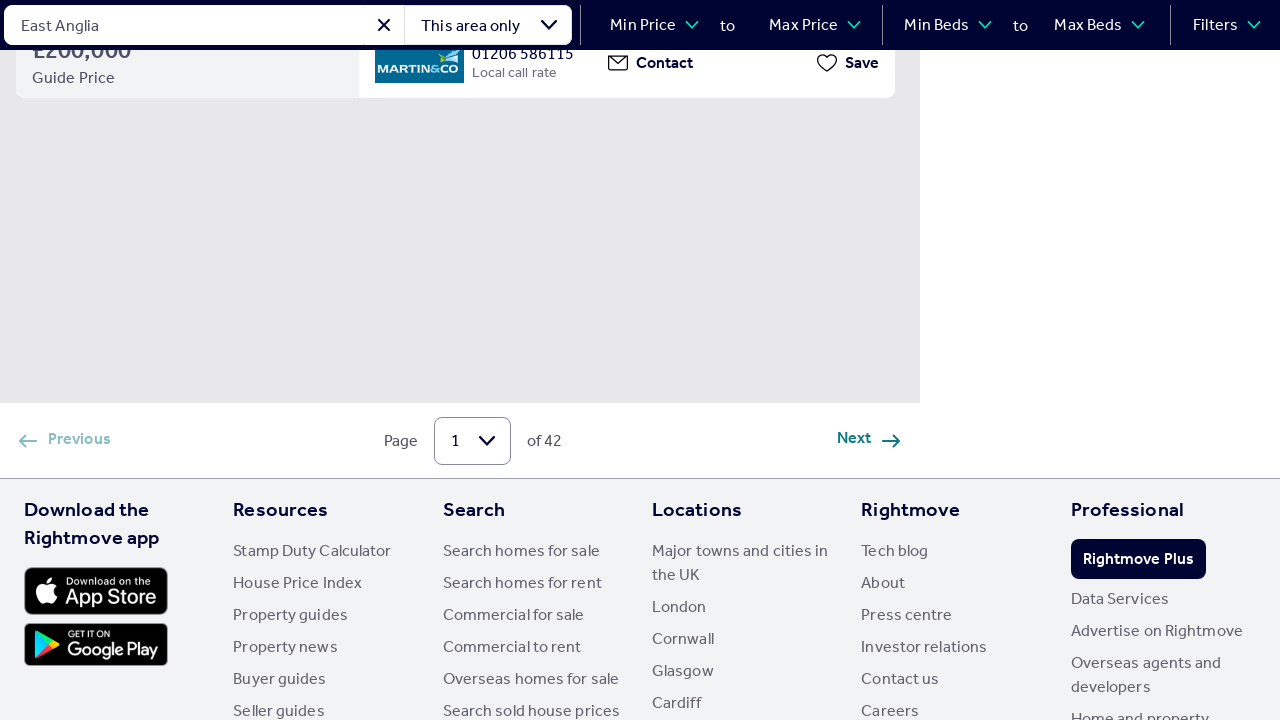

Waited 500ms for content to load
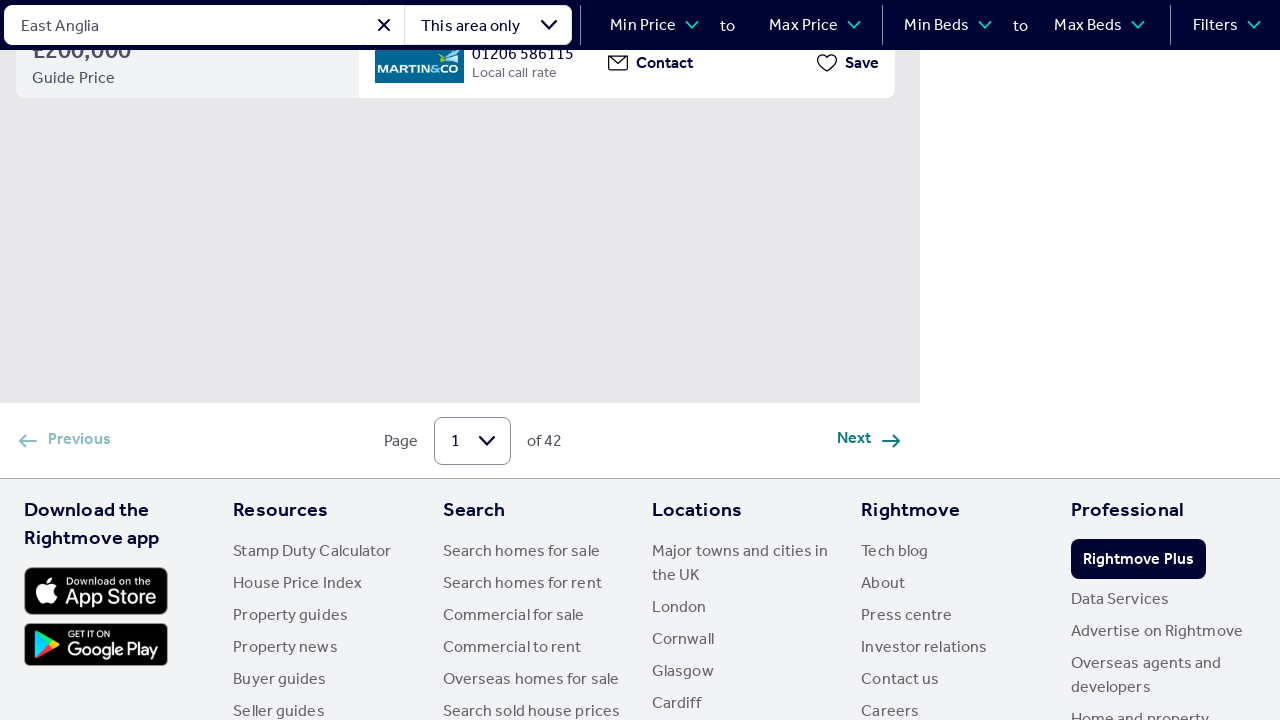

Updated scroll height measurement
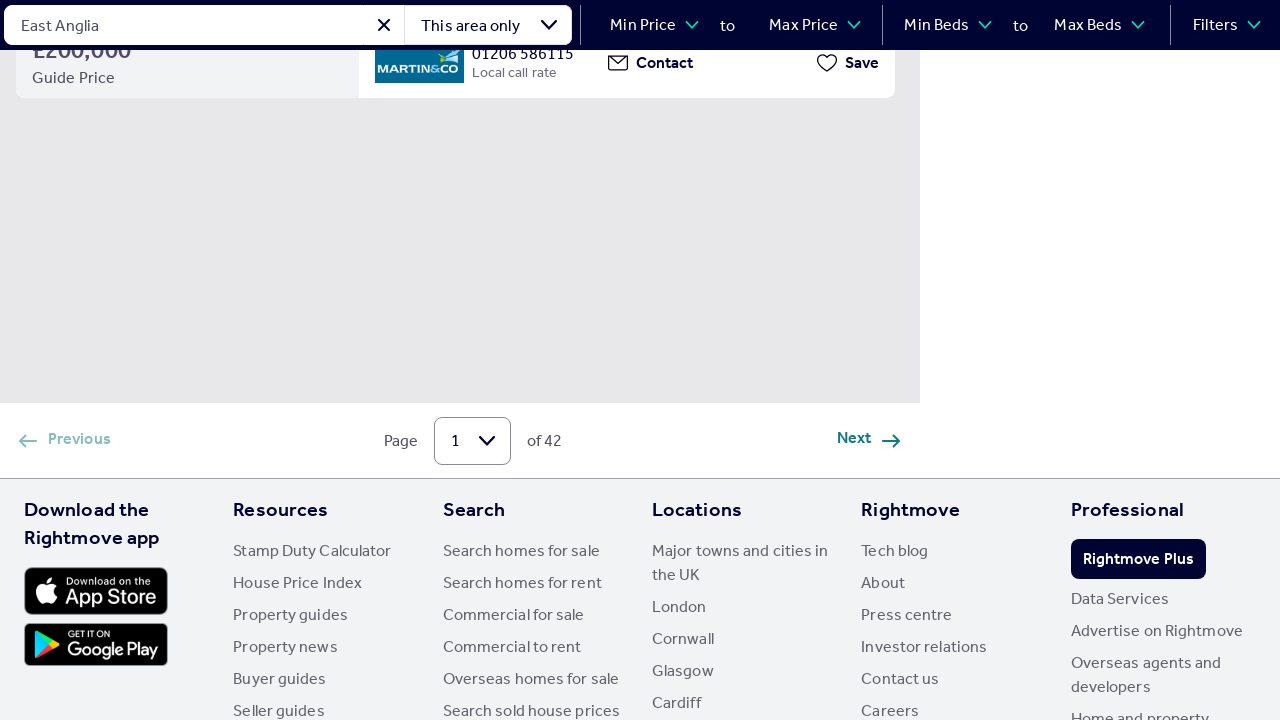

Scrolled down 500 pixels
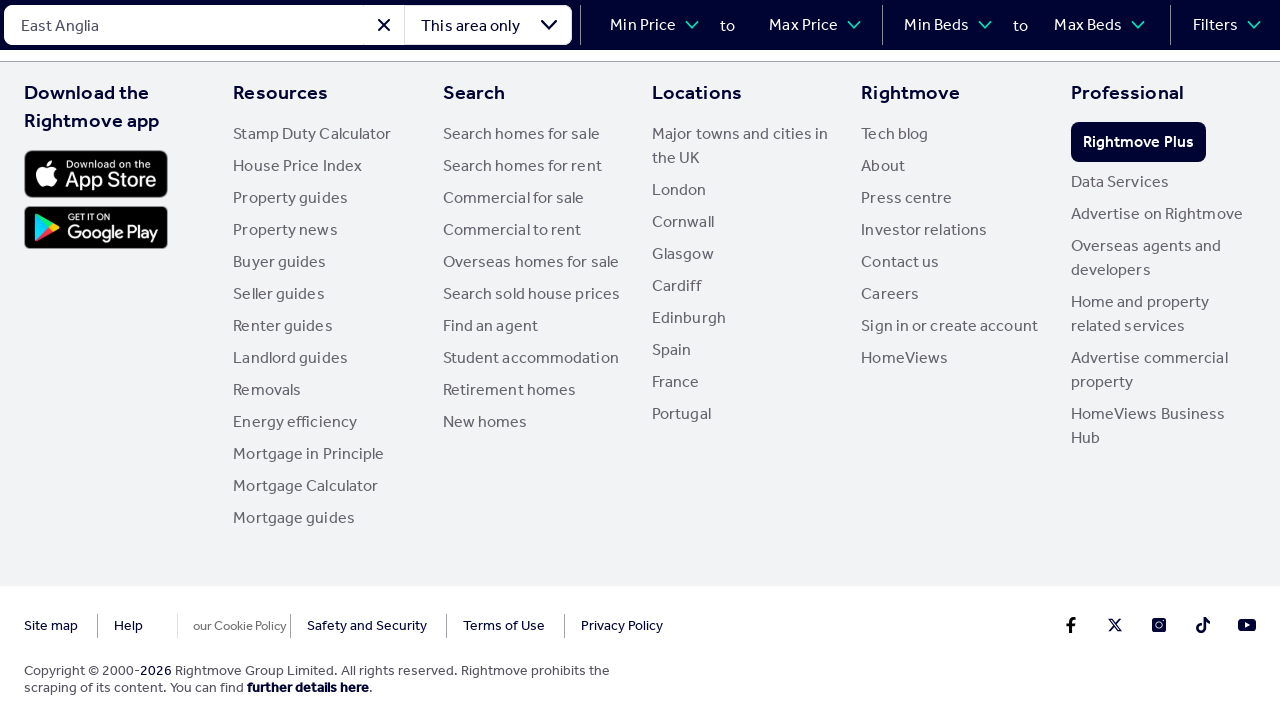

Waited 500ms for content to load
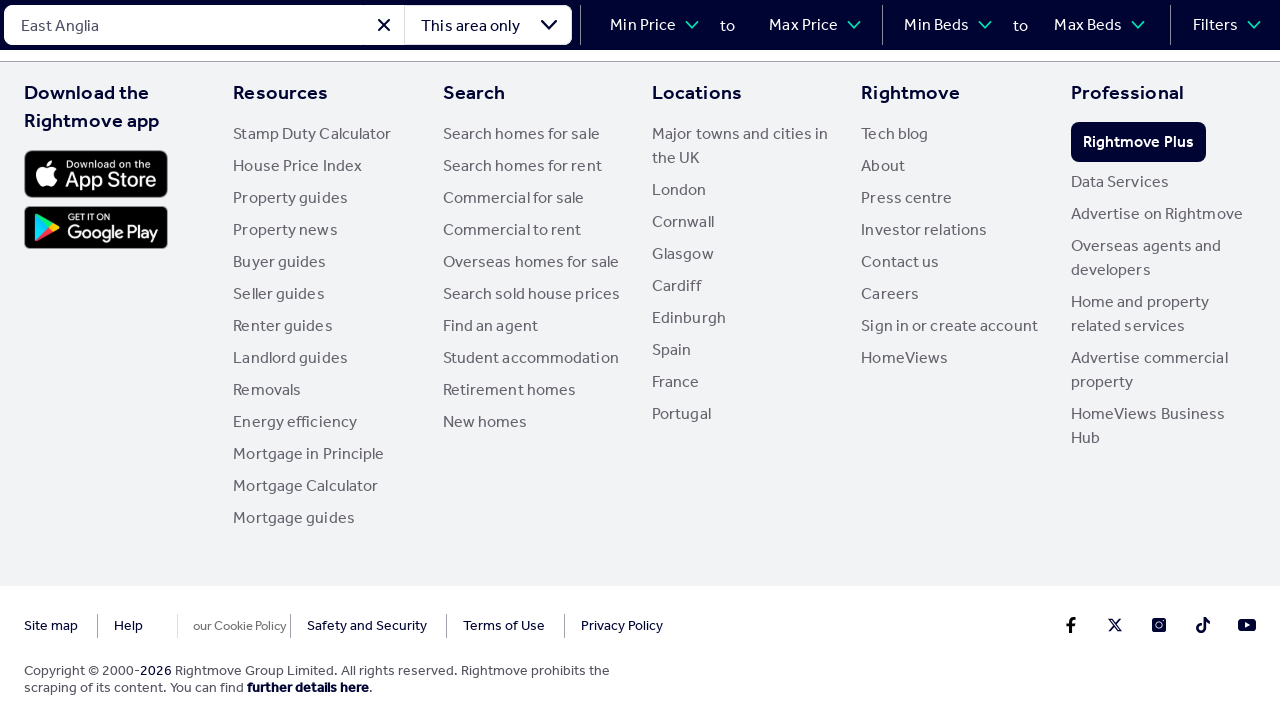

Updated scroll height measurement
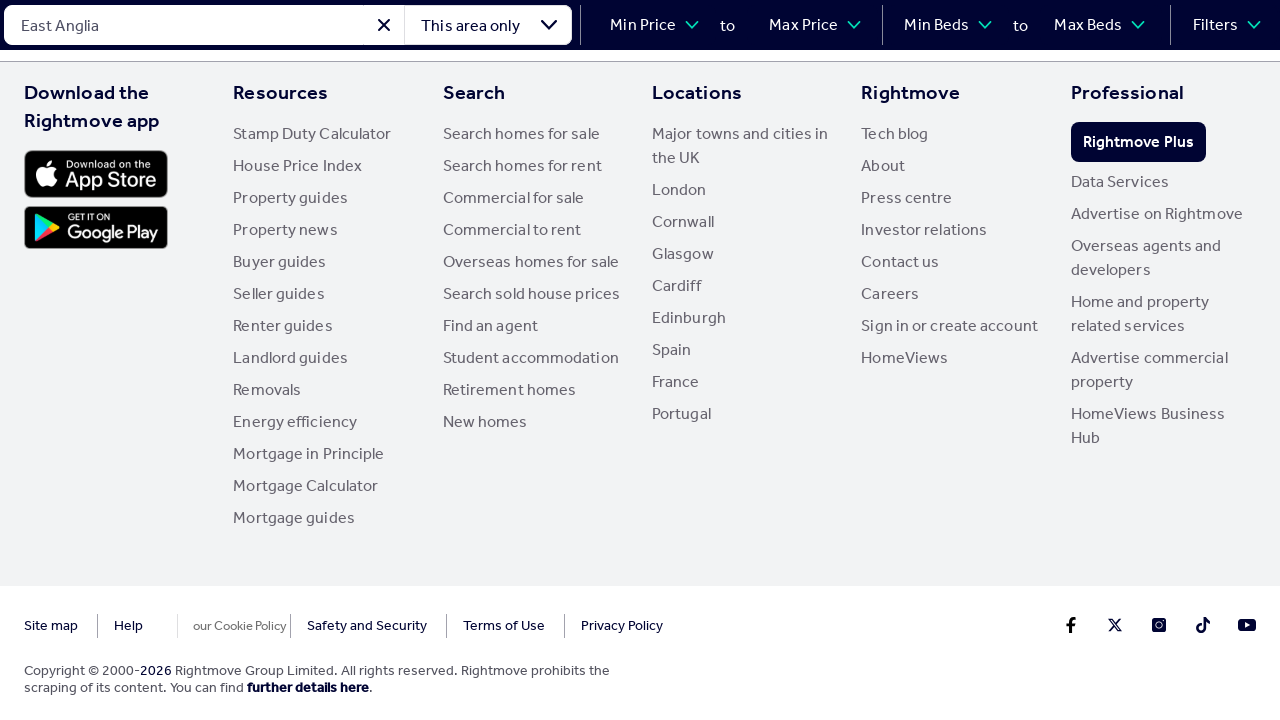

Scrolled down 500 pixels
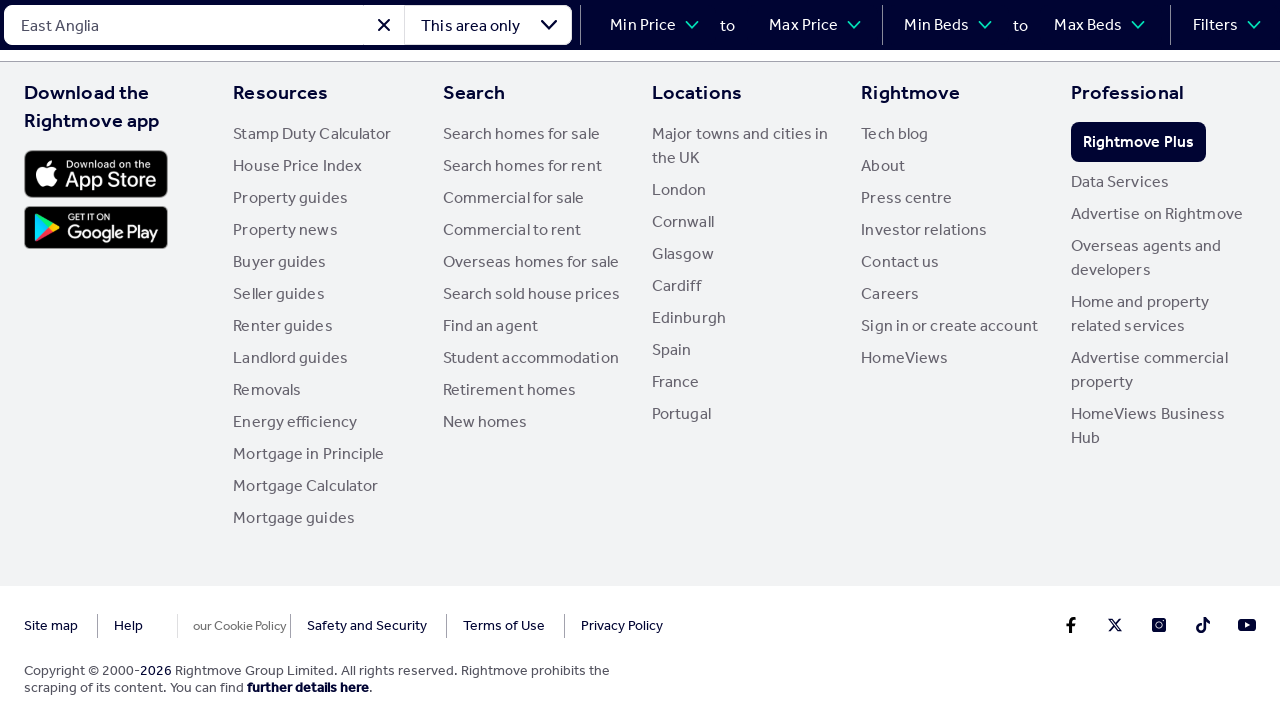

Waited 500ms for content to load
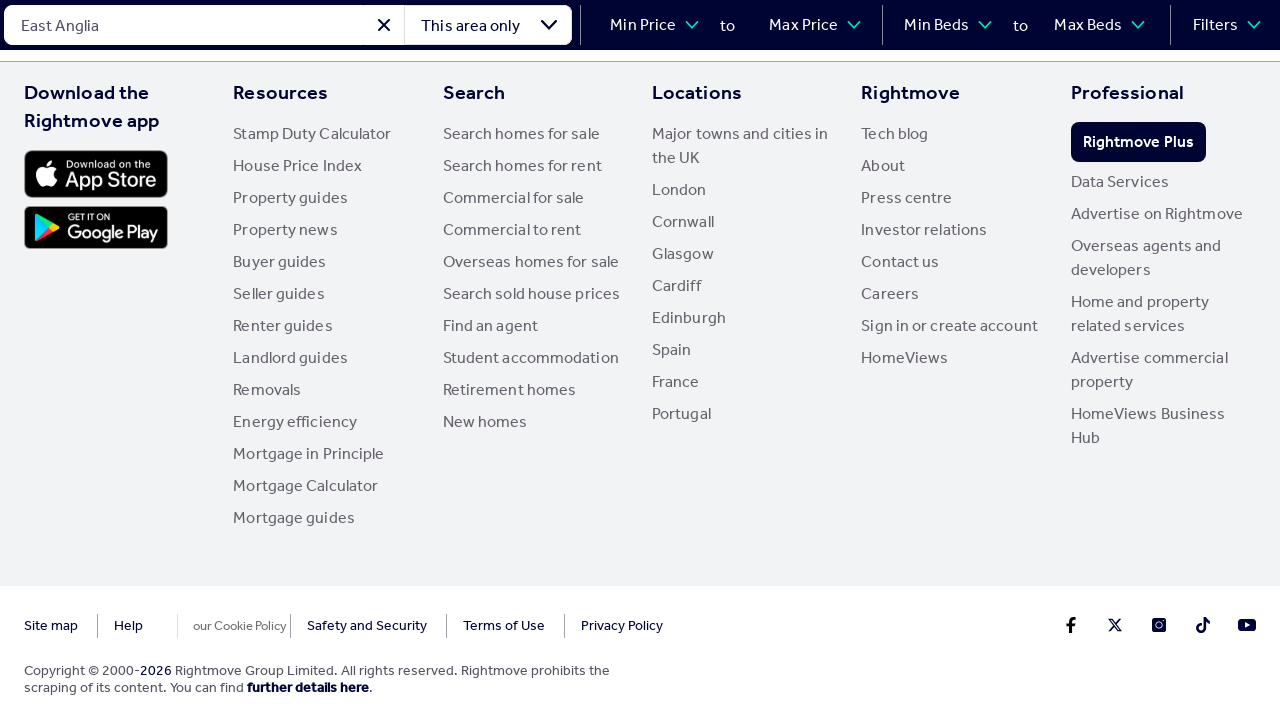

Updated scroll height measurement
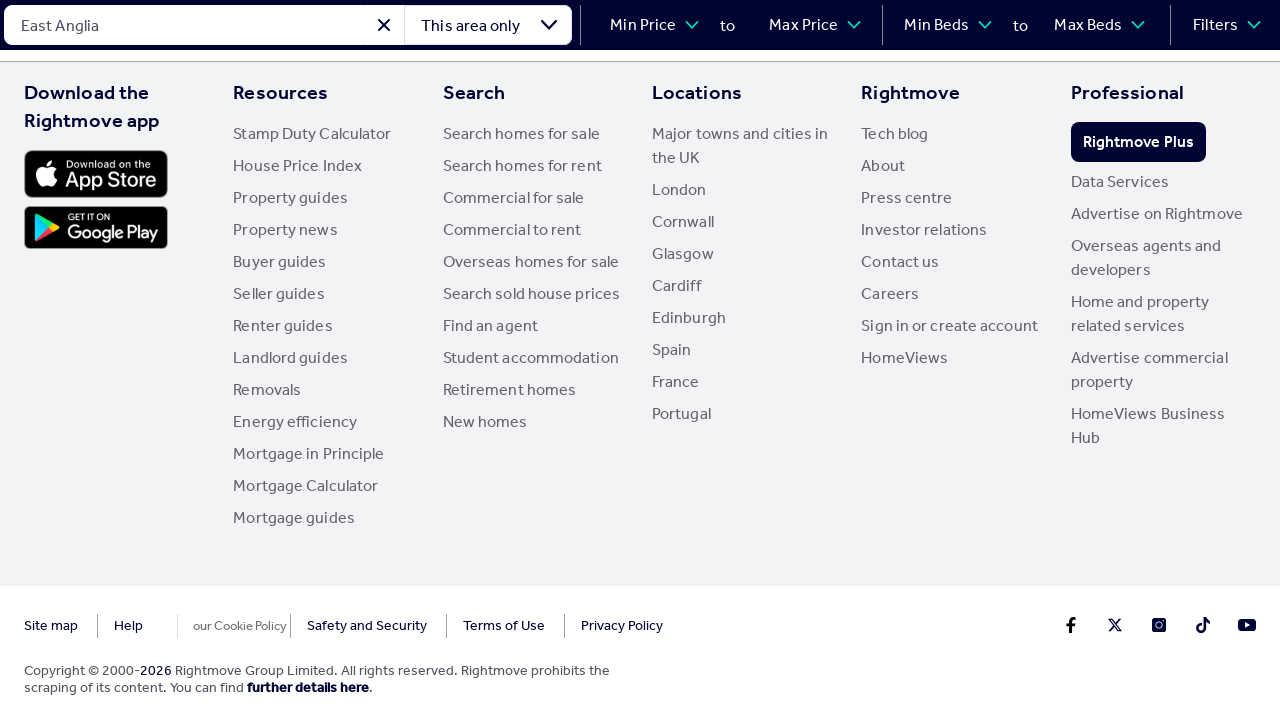

Scrolled down 500 pixels
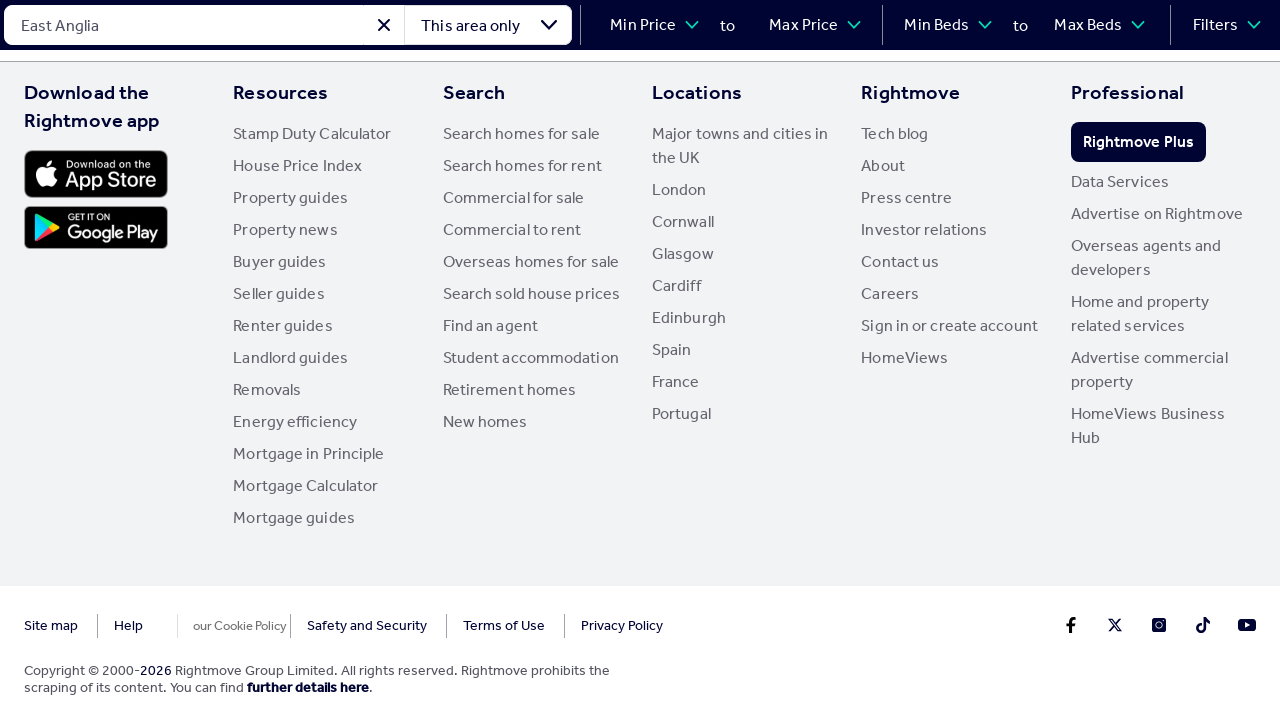

Waited 500ms for content to load
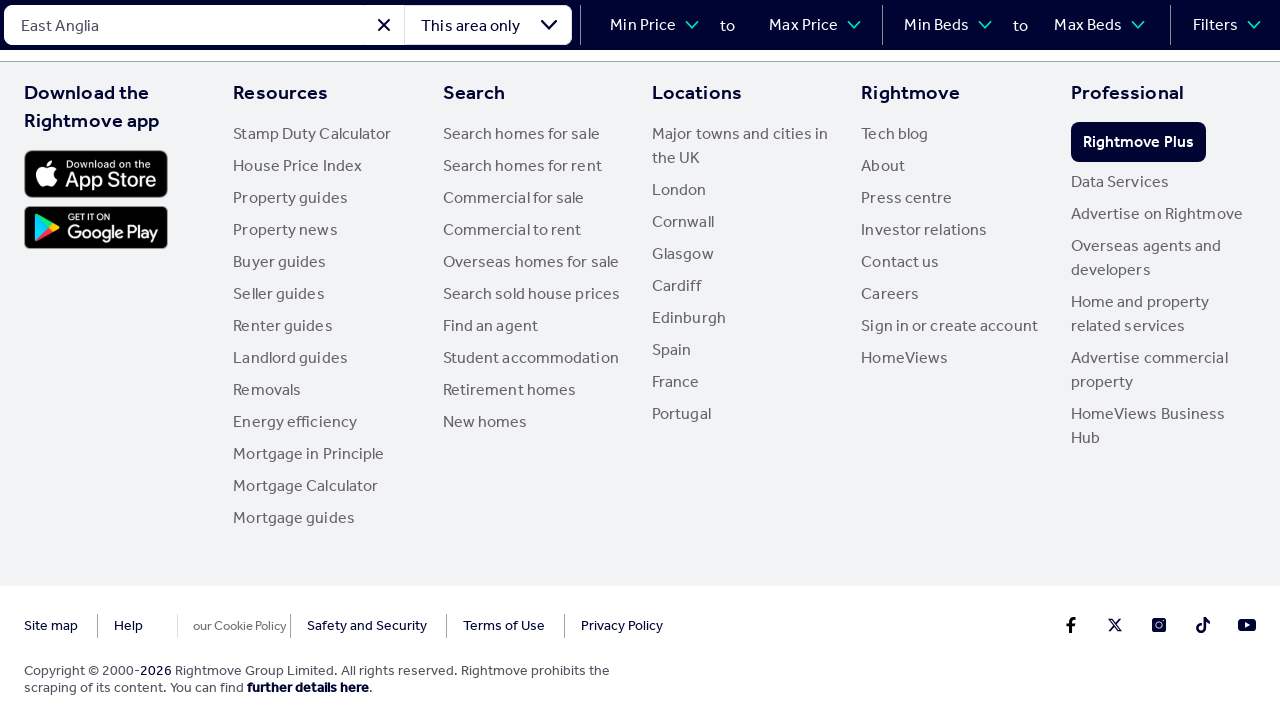

Updated scroll height measurement
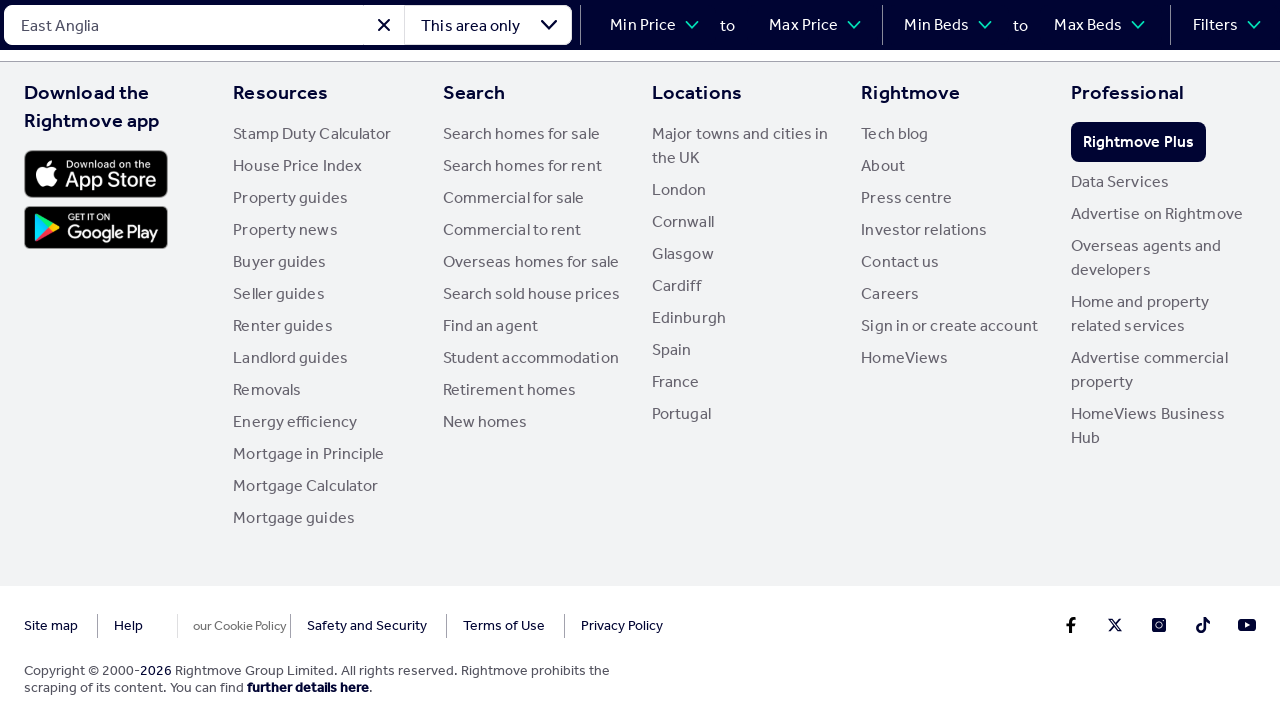

Reached bottom of page, waited 1000ms for final content to load
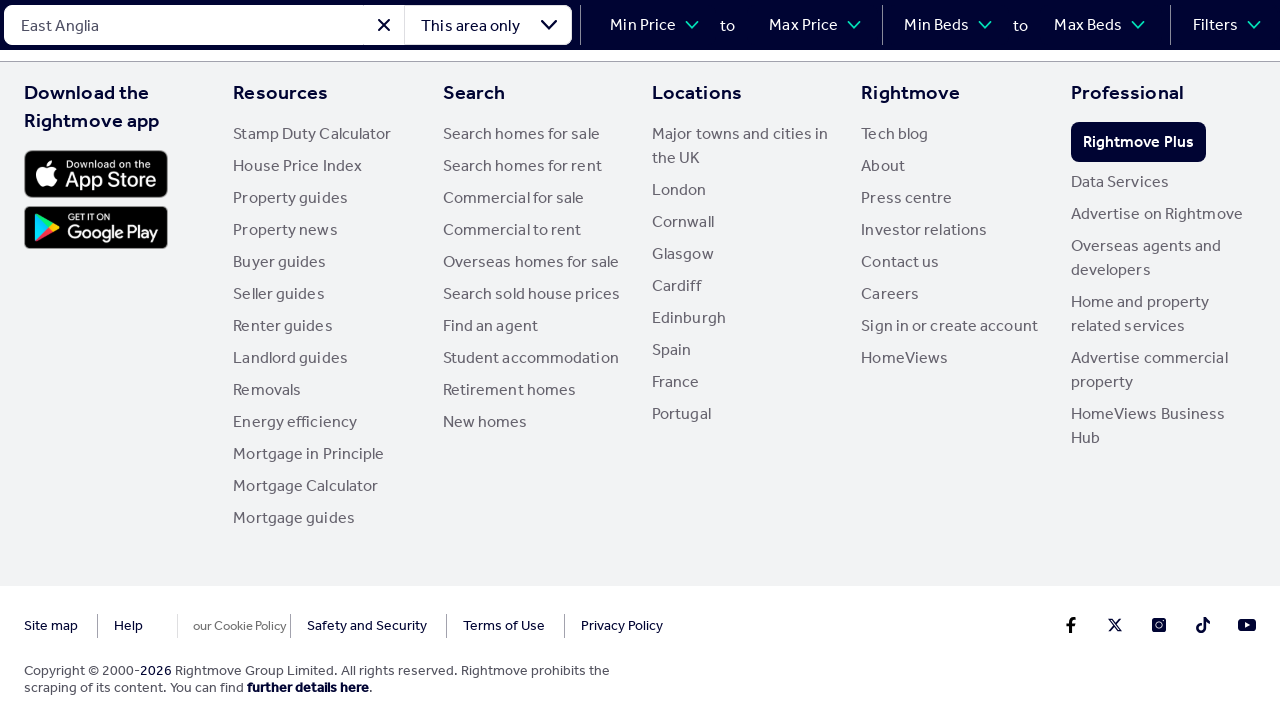

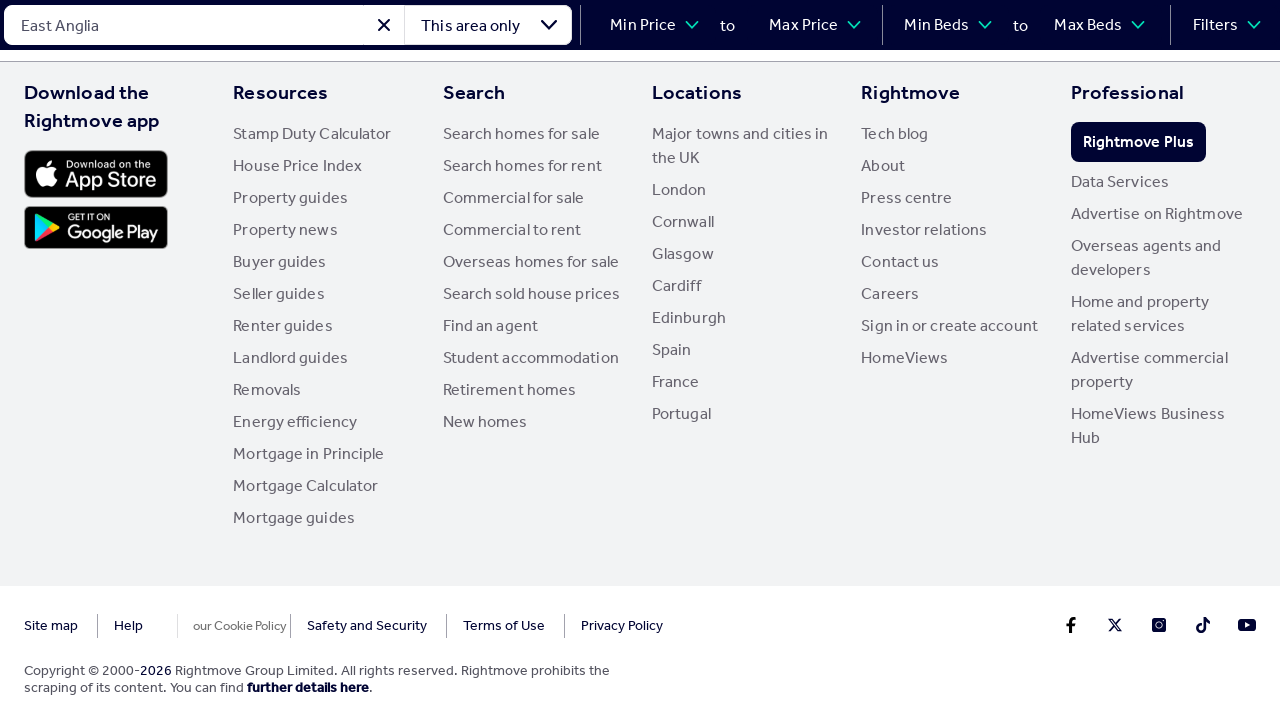